Tests that social media icons (Facebook, Instagram, Twitter) are present and link to correct NTI Uppsala profiles

Starting URL: https://ntig-uppsala.github.io/Frisor-Saxe/index.html

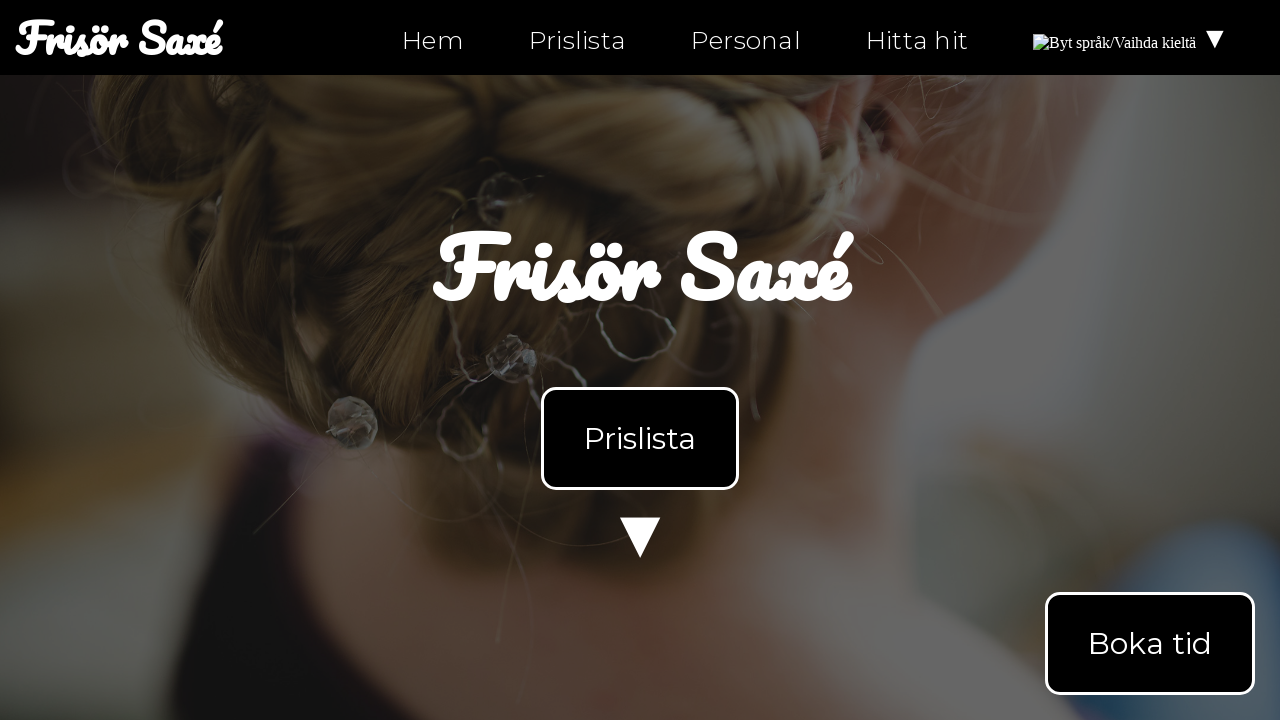

Navigated to index.html
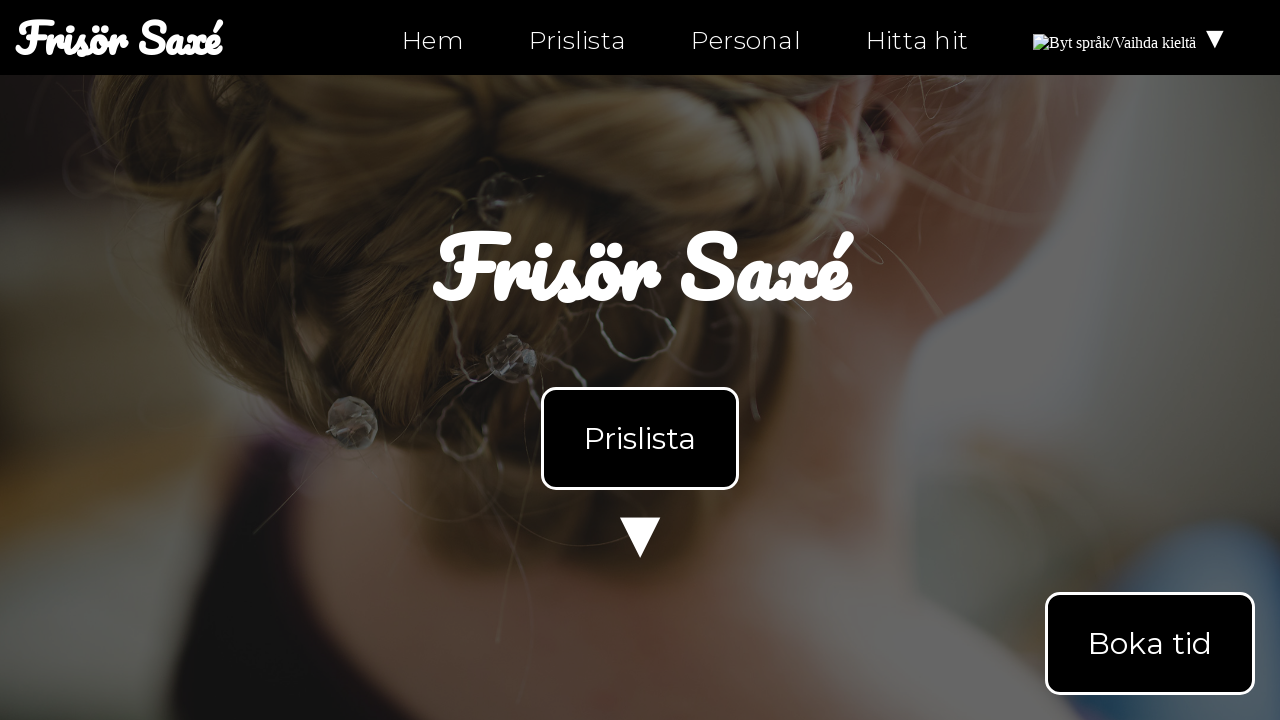

Page body loaded for index.html
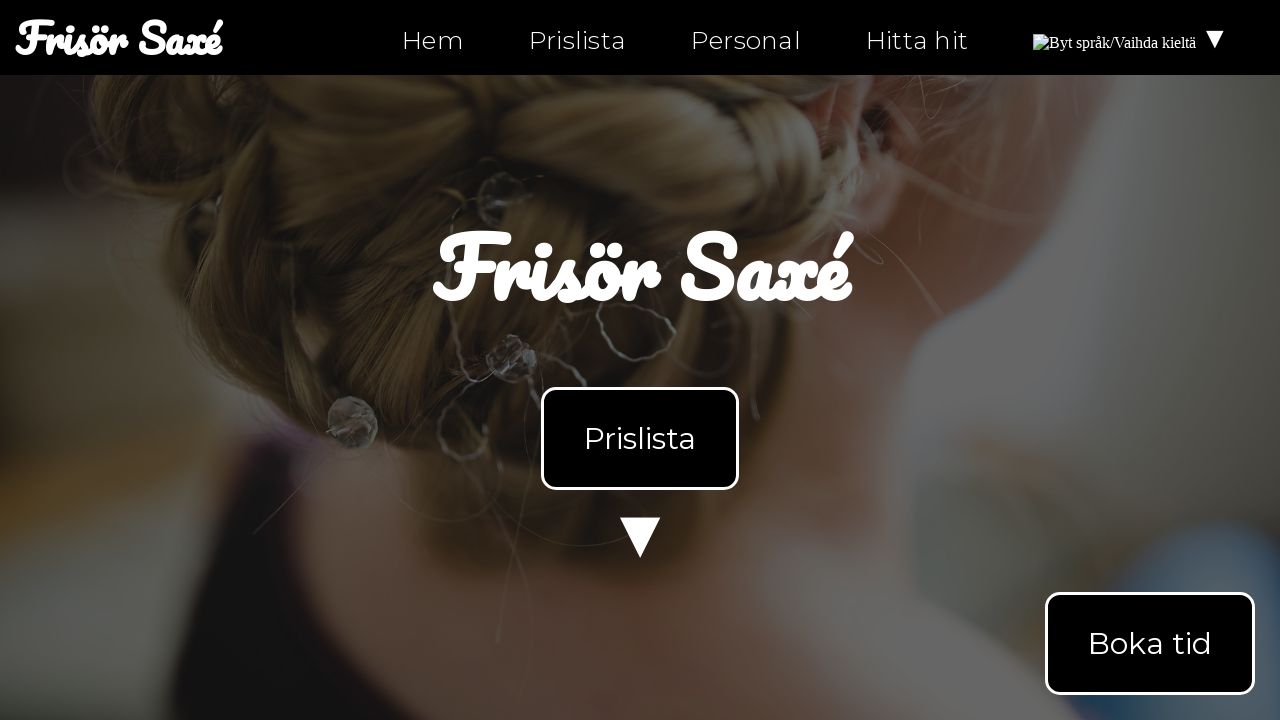

Located facebook icon element on index.html
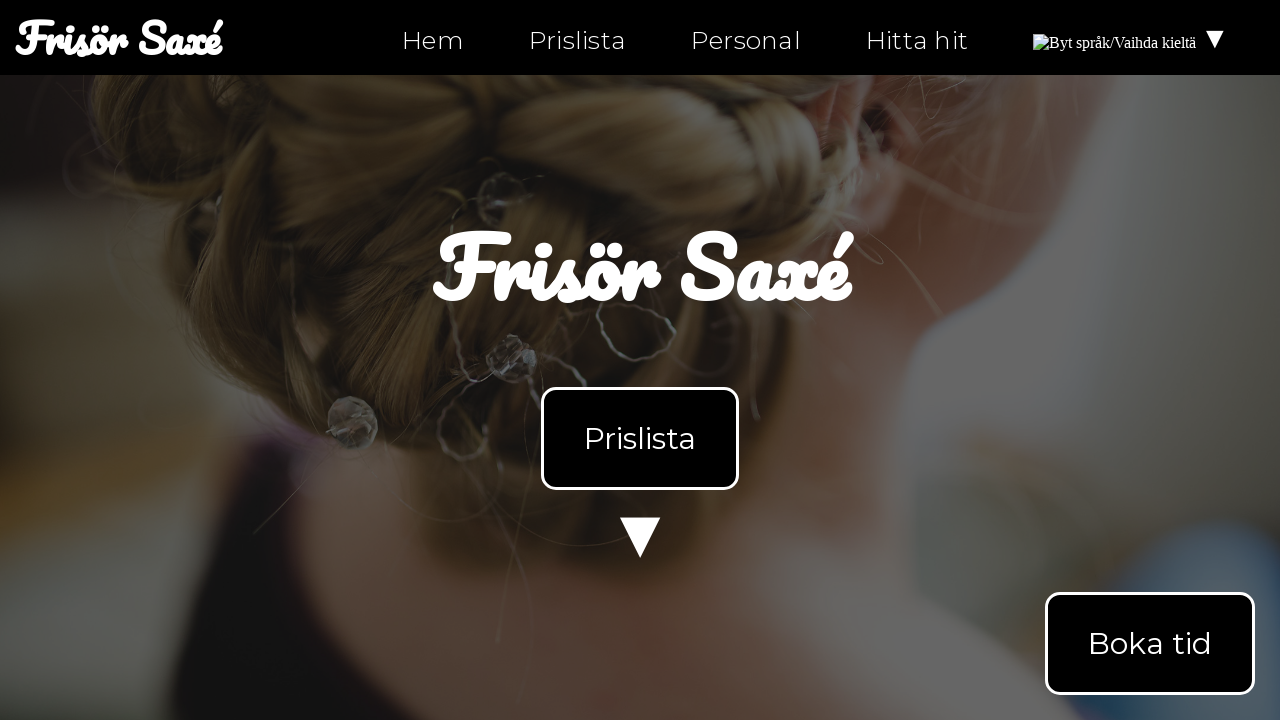

Asserted facebook icon exists on index.html
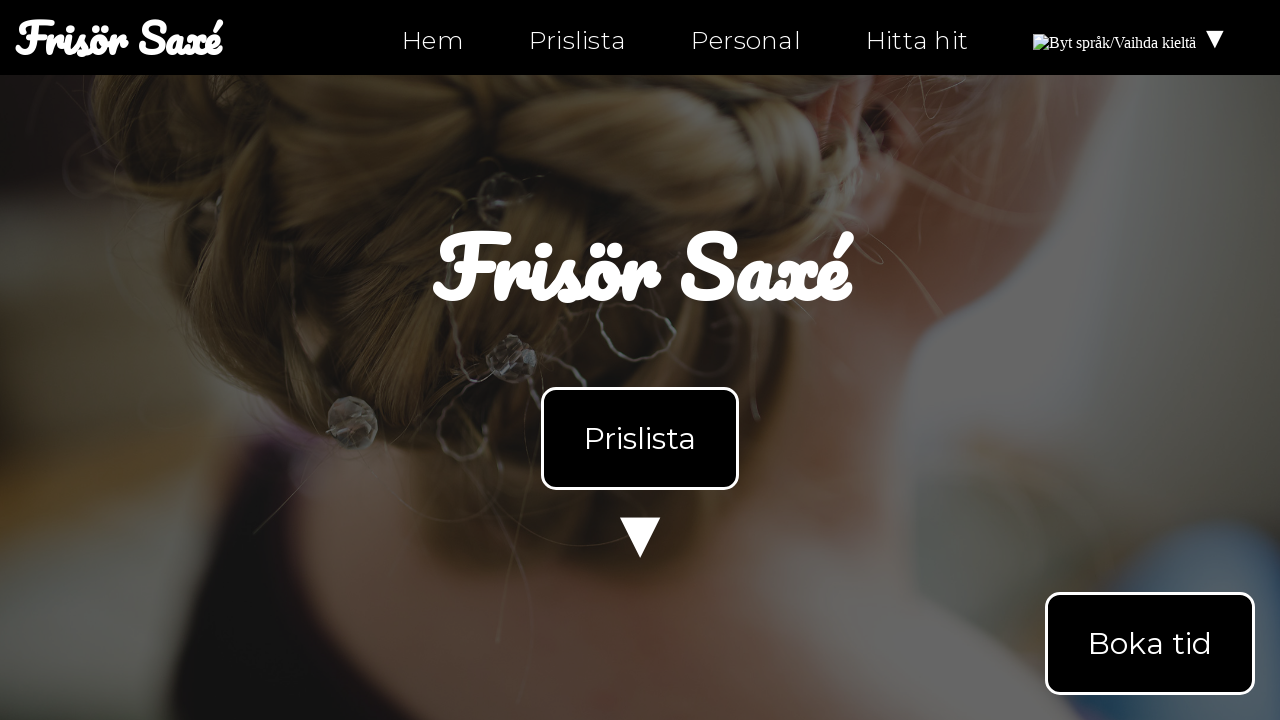

Retrieved href attribute for facebook icon on index.html: https://facebook.com/ntiuppsala
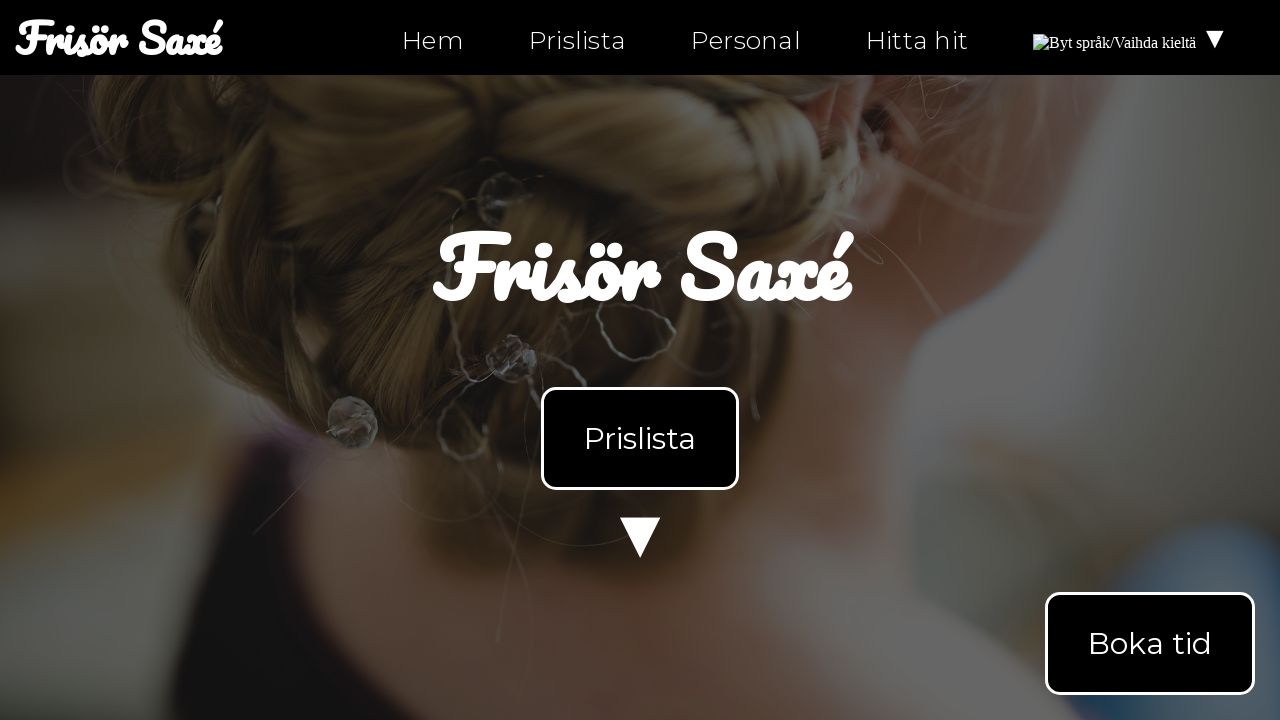

Asserted facebook icon links to correct NTI Uppsala profile on index.html
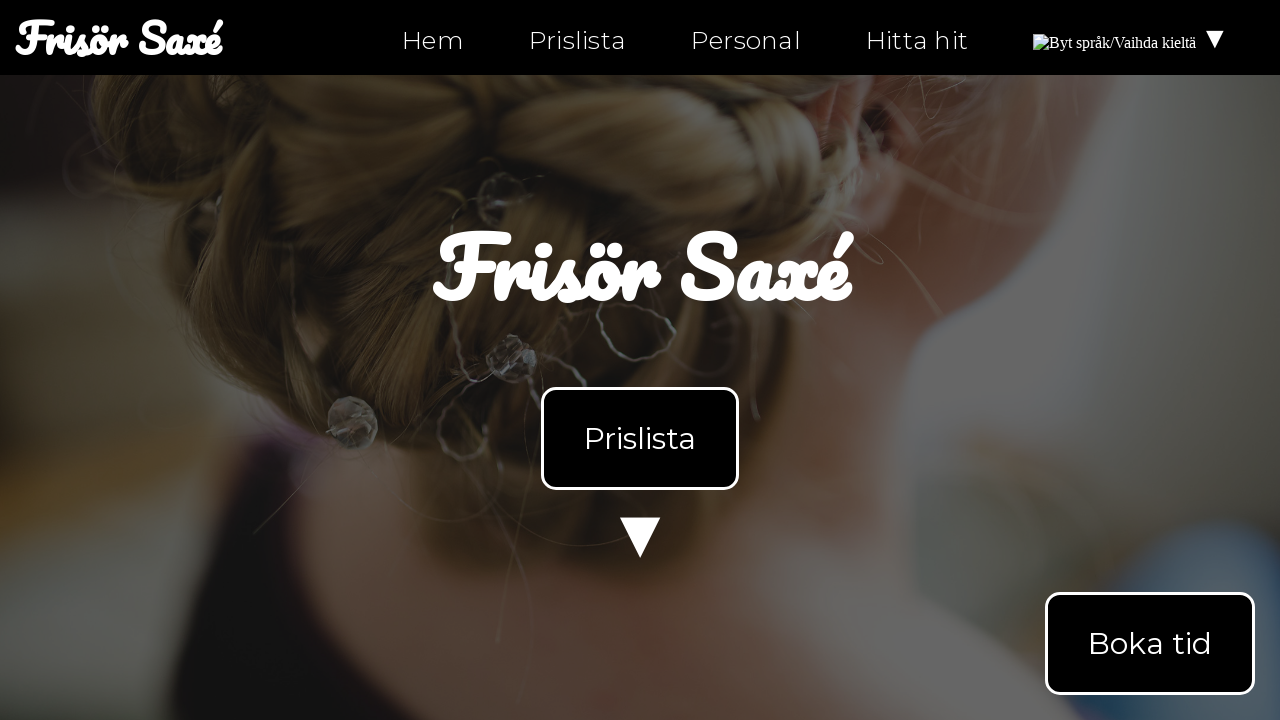

Located instagram icon element on index.html
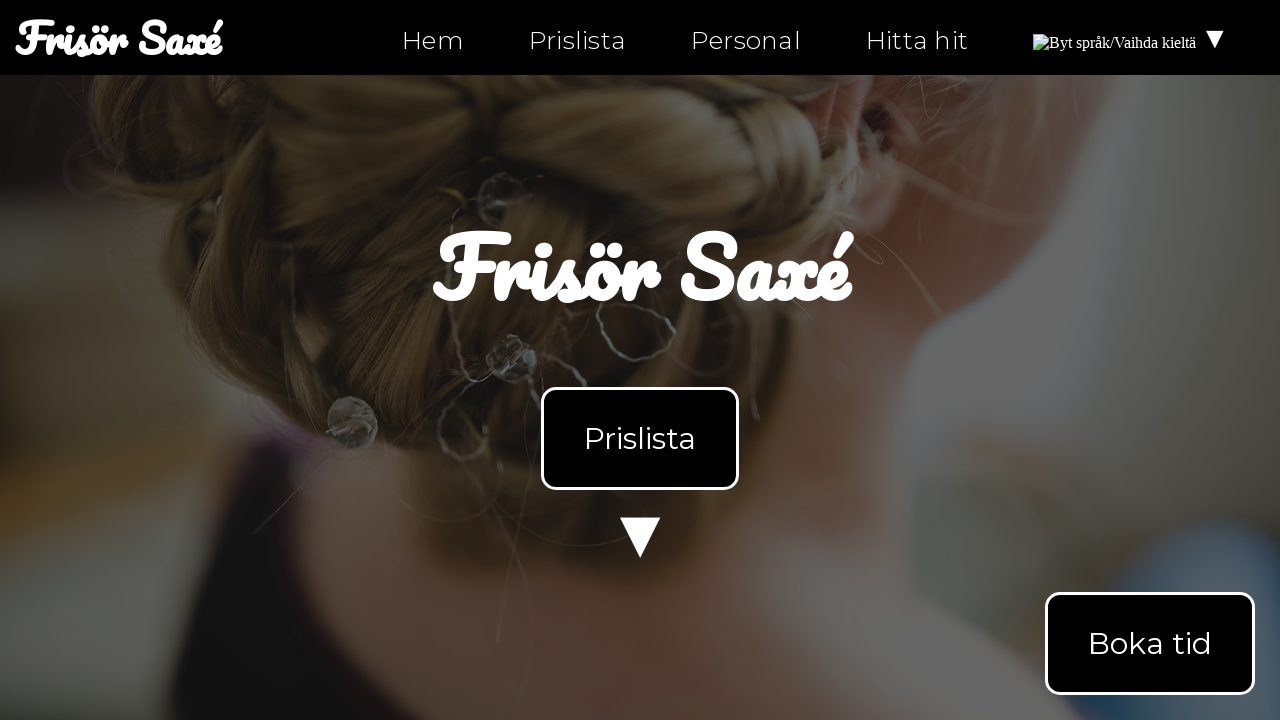

Asserted instagram icon exists on index.html
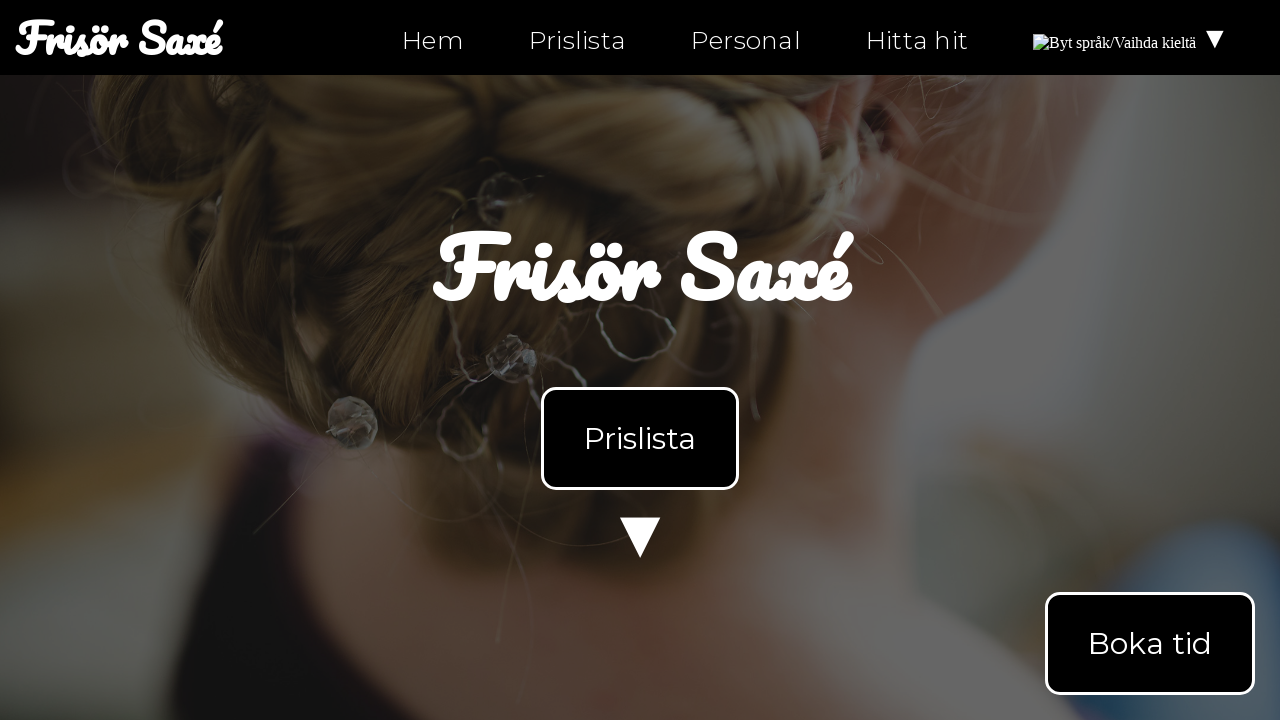

Retrieved href attribute for instagram icon on index.html: https://instagram.com/ntiuppsala
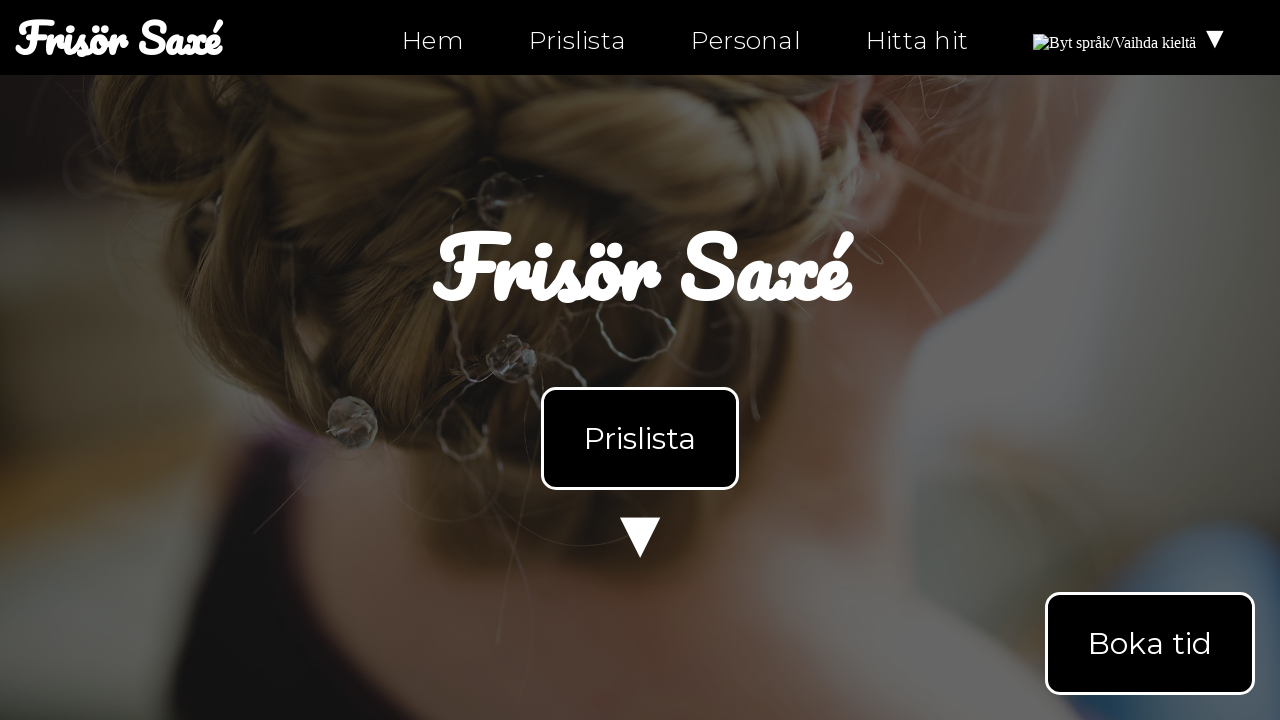

Asserted instagram icon links to correct NTI Uppsala profile on index.html
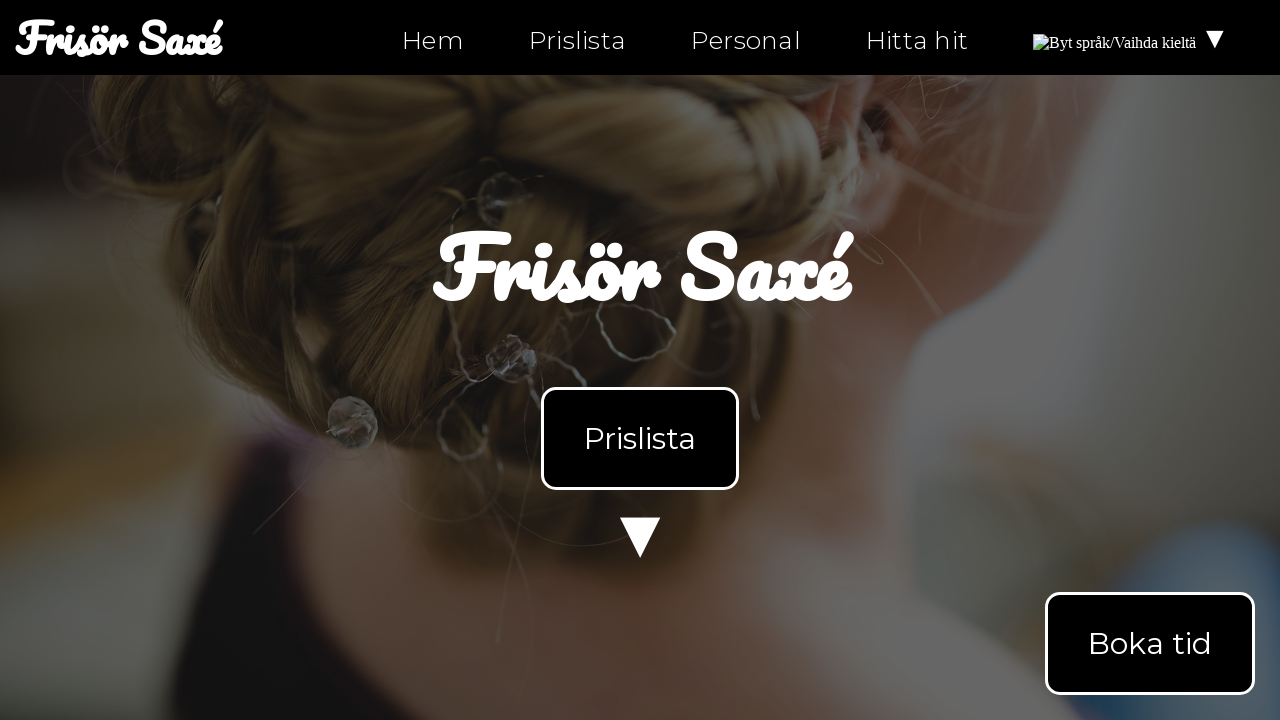

Located twitter icon element on index.html
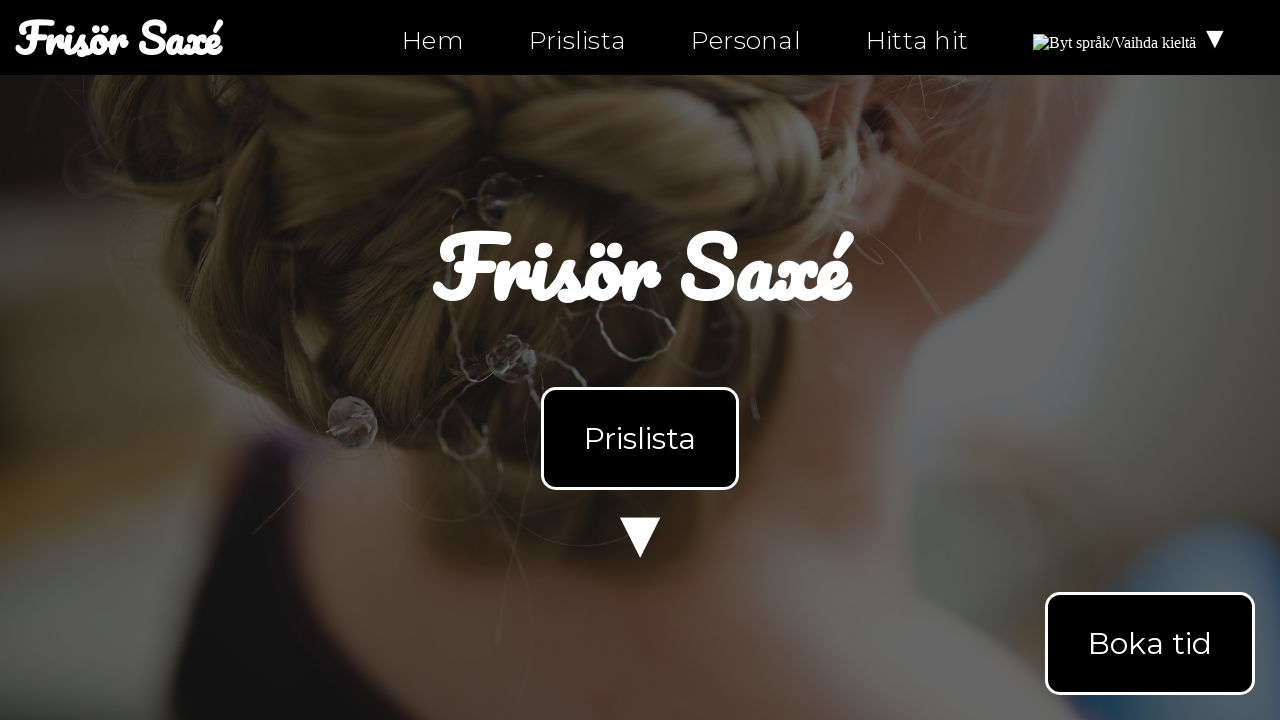

Asserted twitter icon exists on index.html
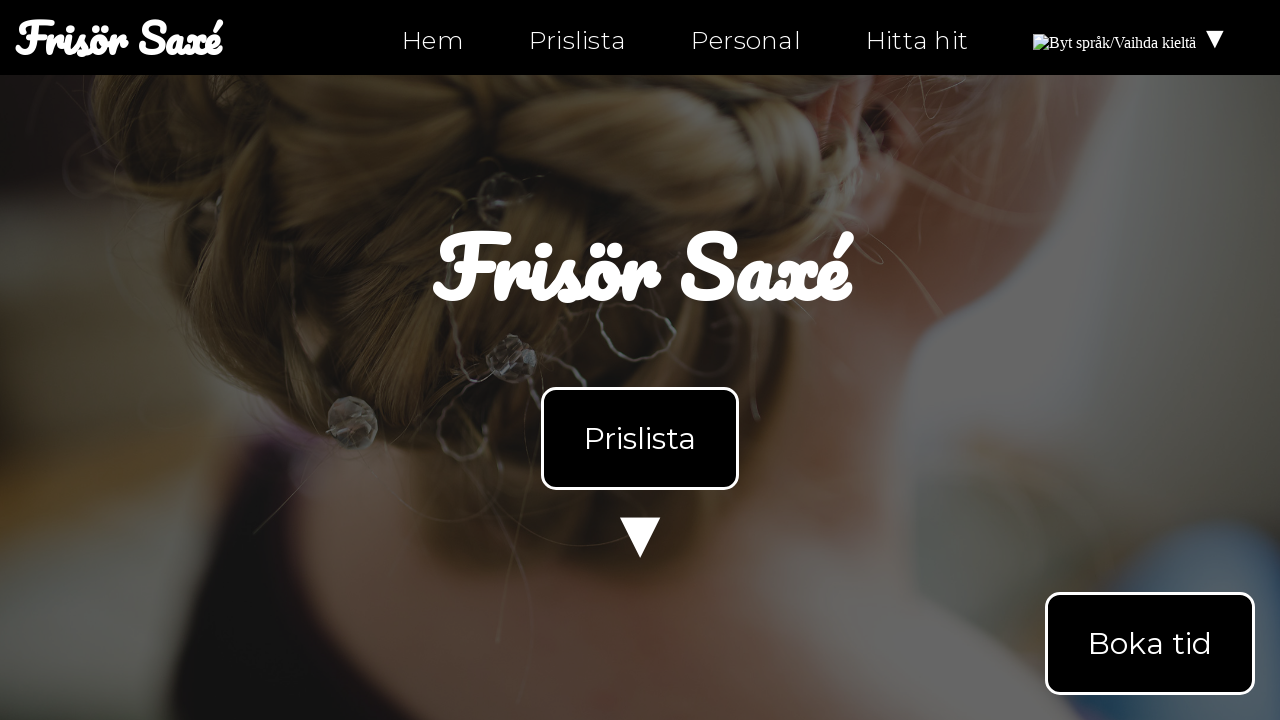

Retrieved href attribute for twitter icon on index.html: https://twitter.com/ntiuppsala
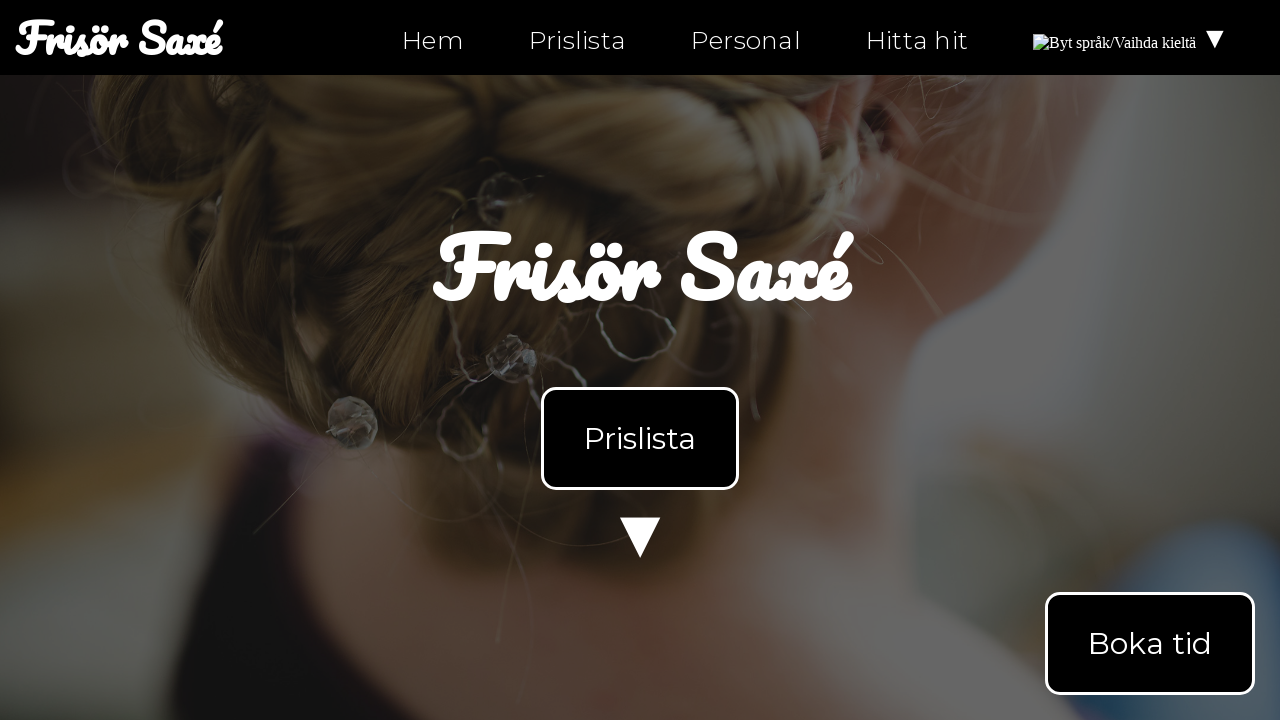

Asserted twitter icon links to correct NTI Uppsala profile on index.html
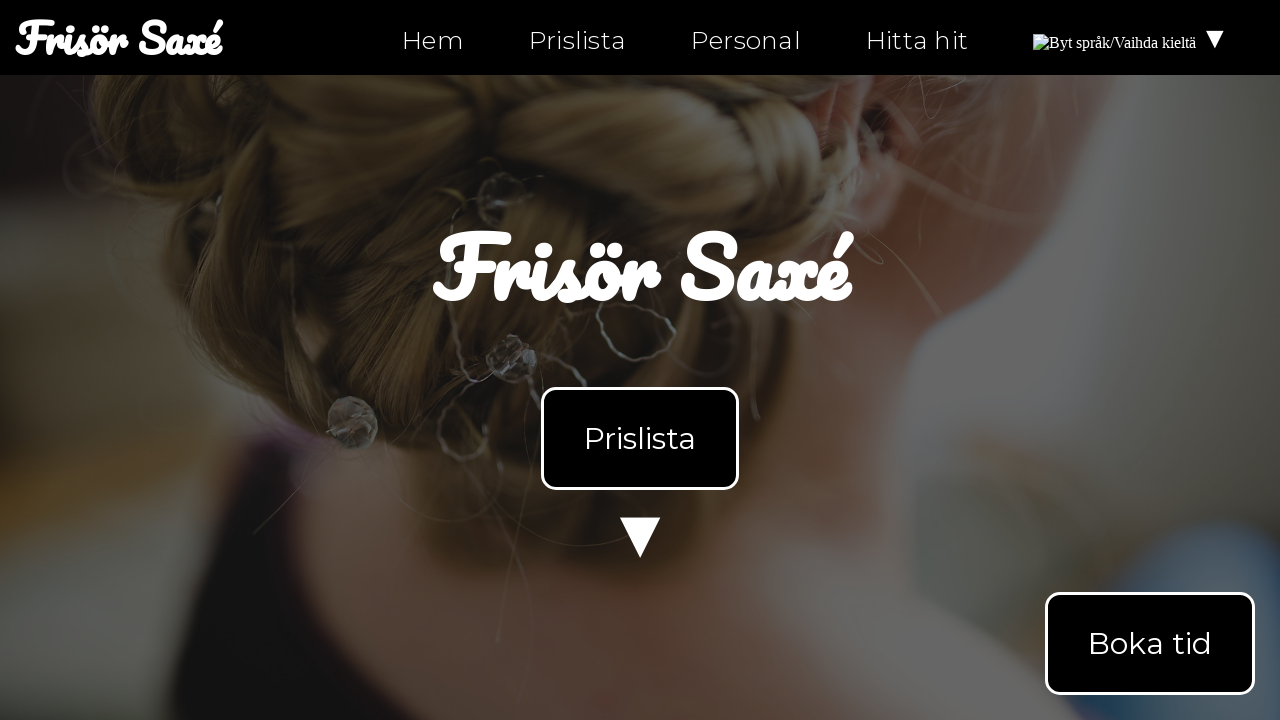

Navigated to personal.html
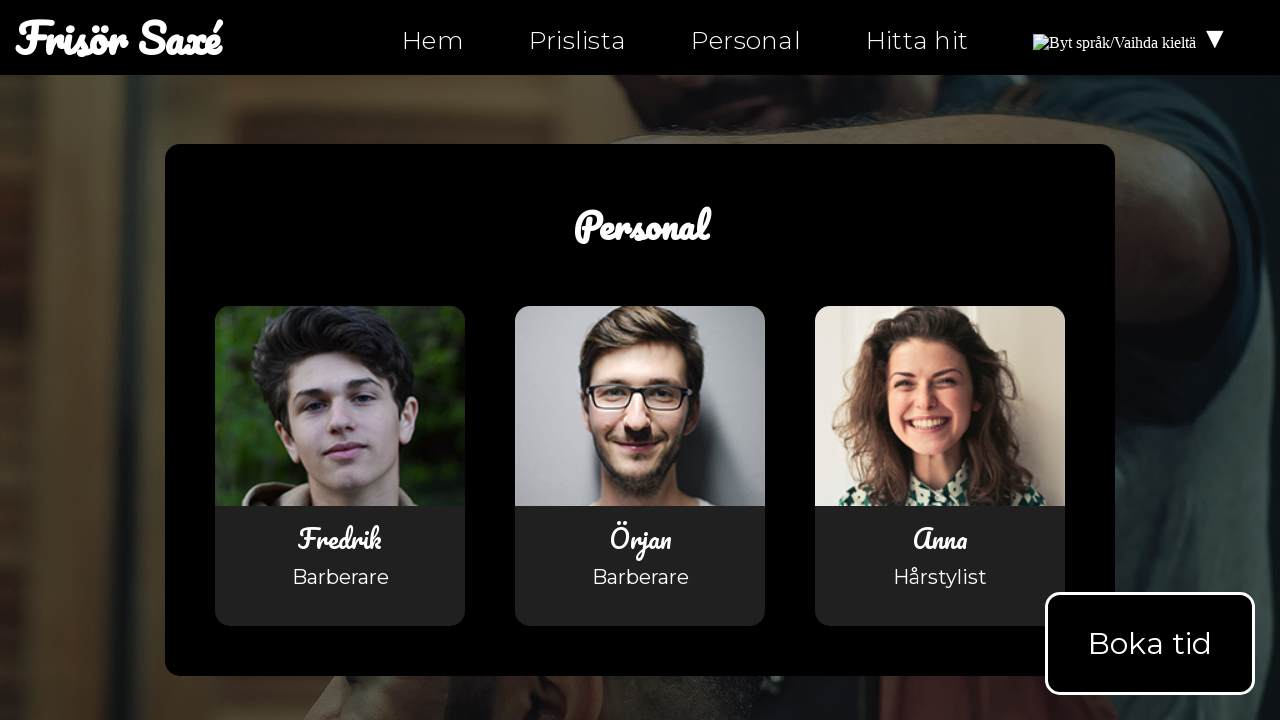

Page body loaded for personal.html
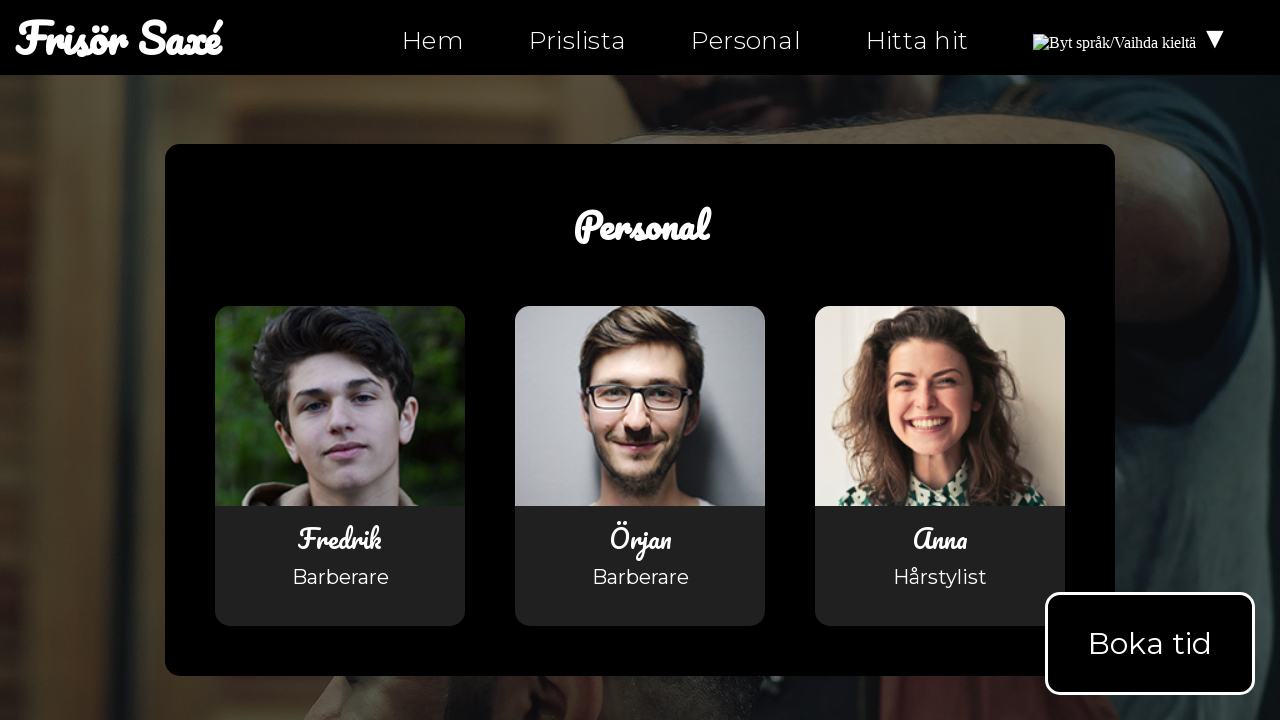

Located facebook icon element on personal.html
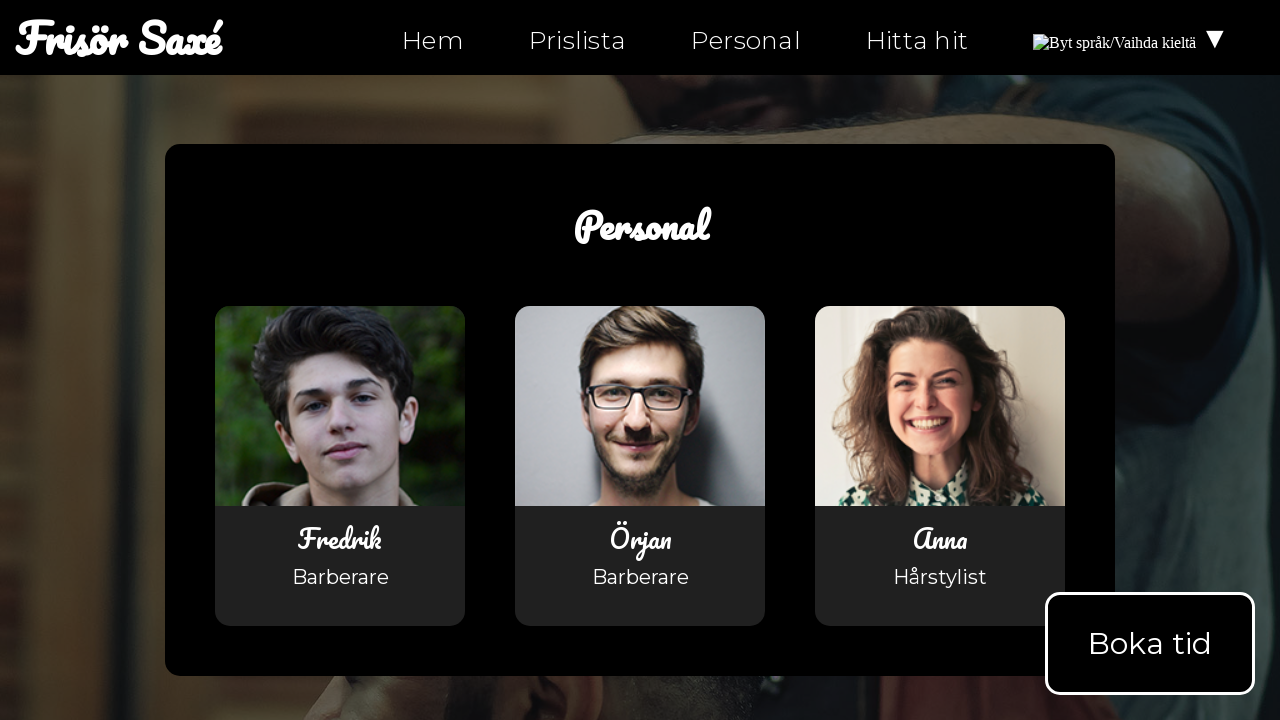

Asserted facebook icon exists on personal.html
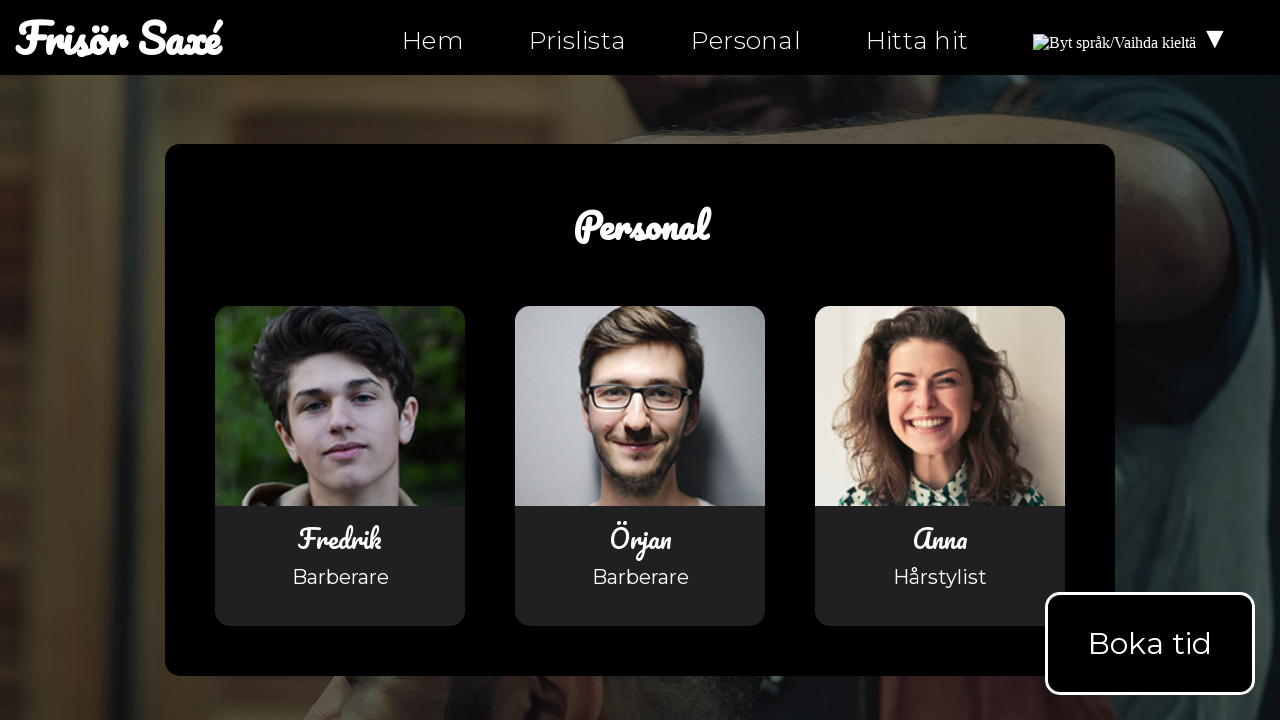

Retrieved href attribute for facebook icon on personal.html: https://facebook.com/ntiuppsala
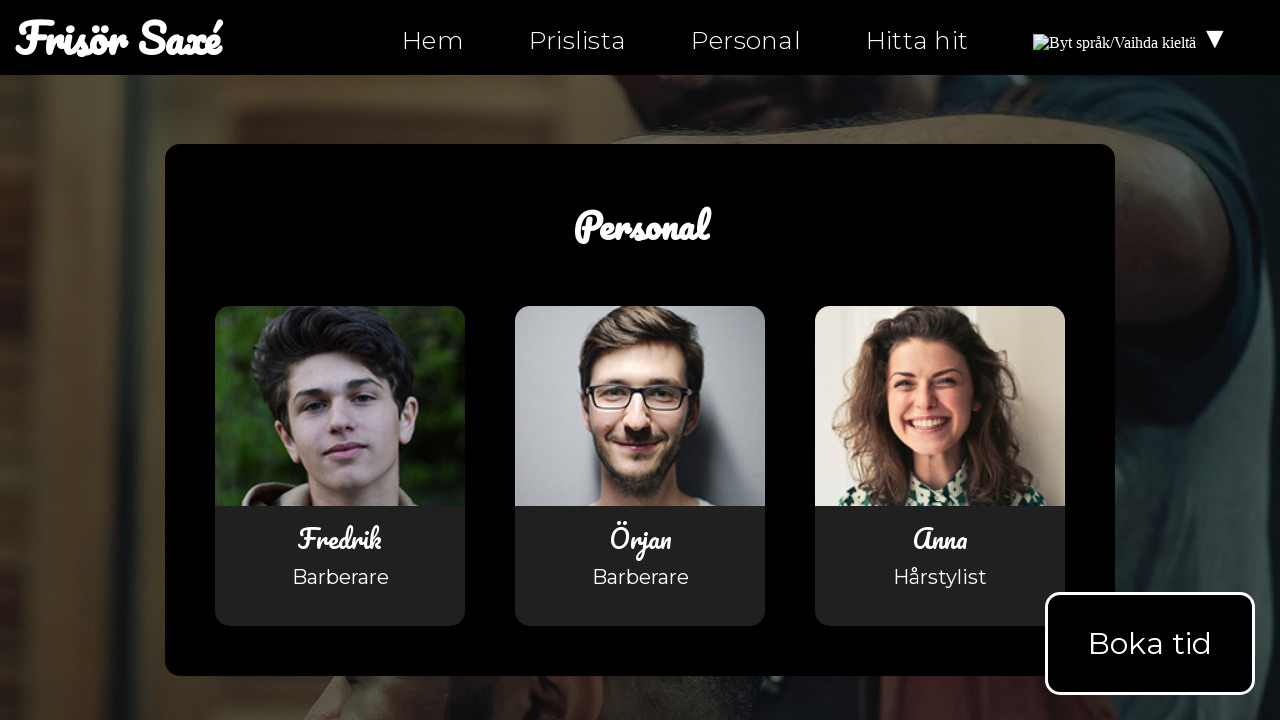

Asserted facebook icon links to correct NTI Uppsala profile on personal.html
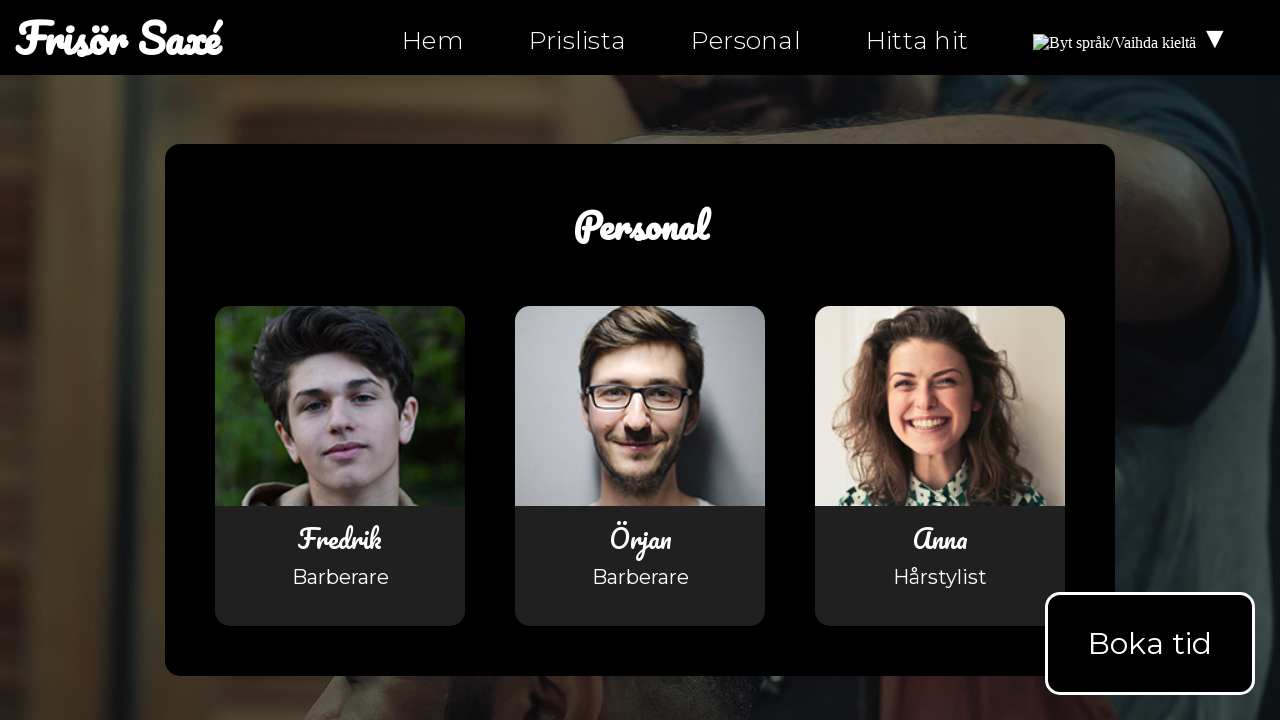

Located instagram icon element on personal.html
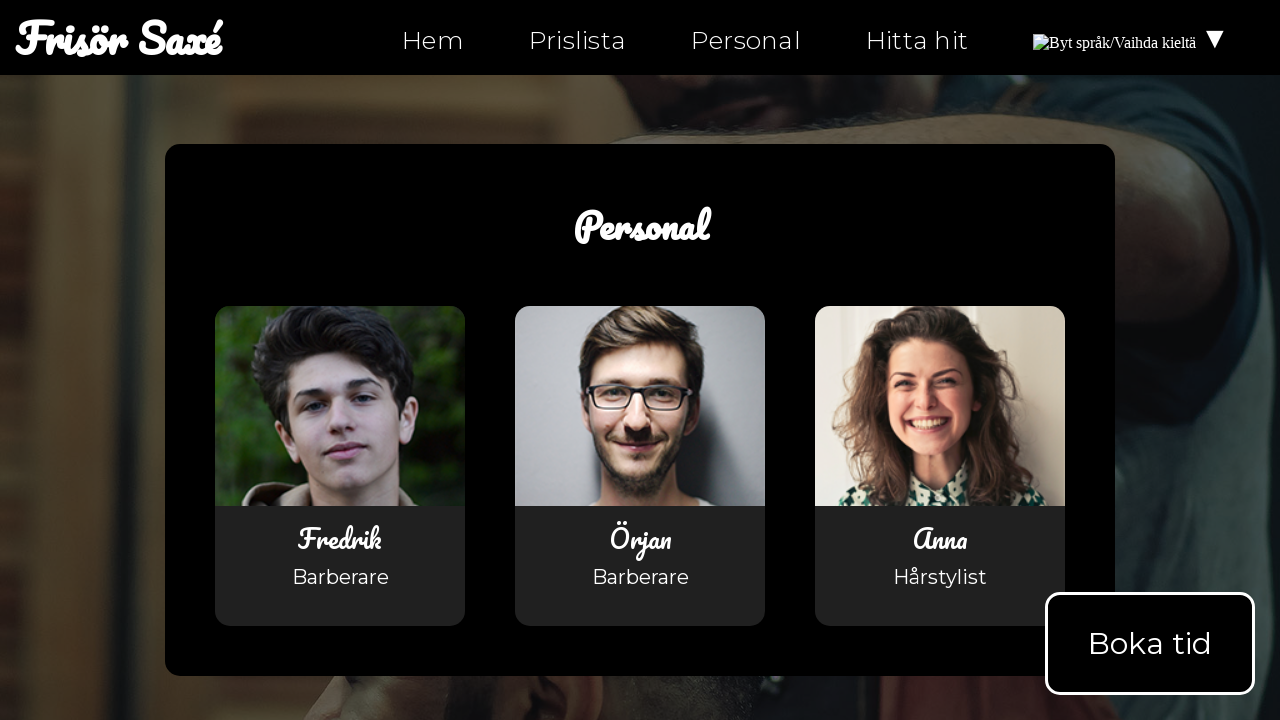

Asserted instagram icon exists on personal.html
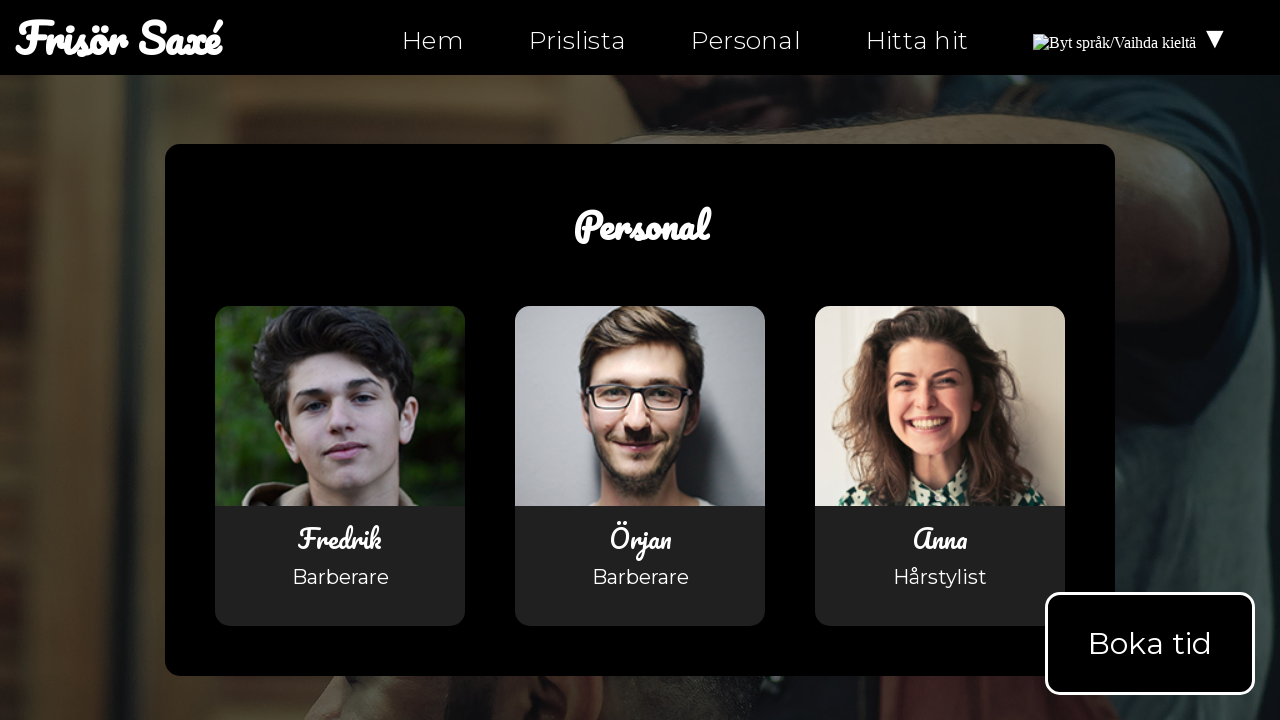

Retrieved href attribute for instagram icon on personal.html: https://instagram.com/ntiuppsala
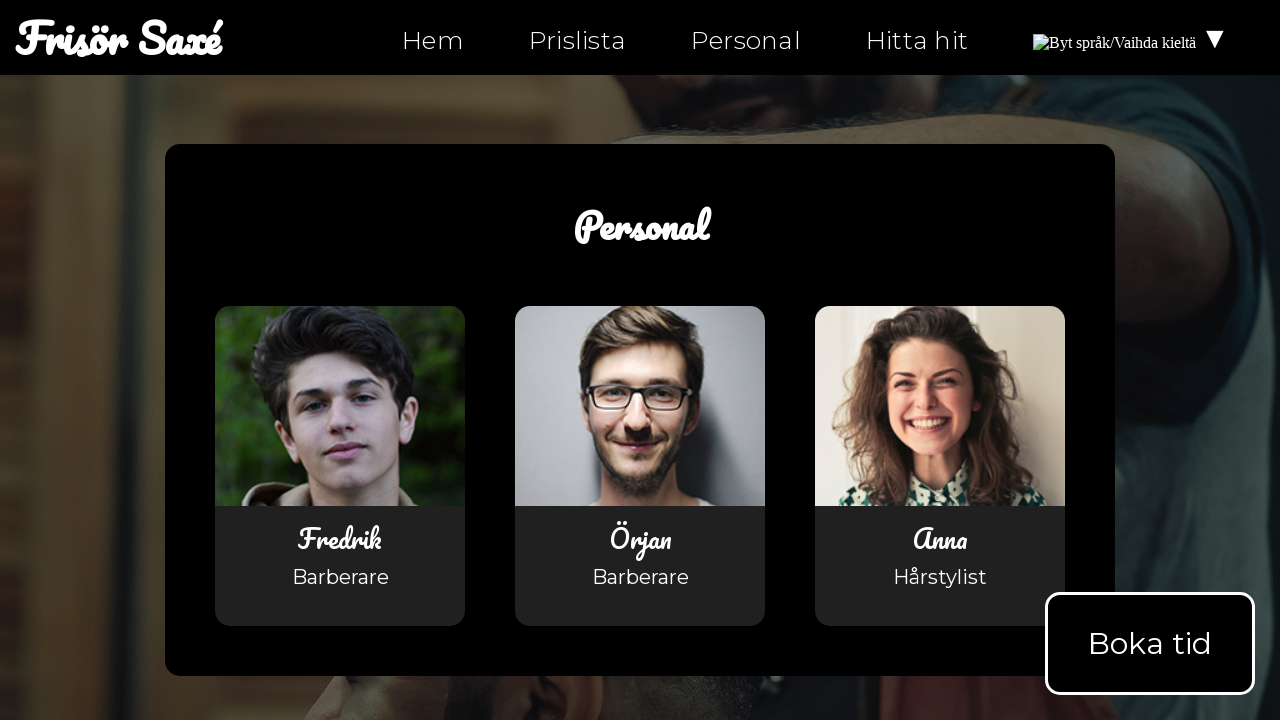

Asserted instagram icon links to correct NTI Uppsala profile on personal.html
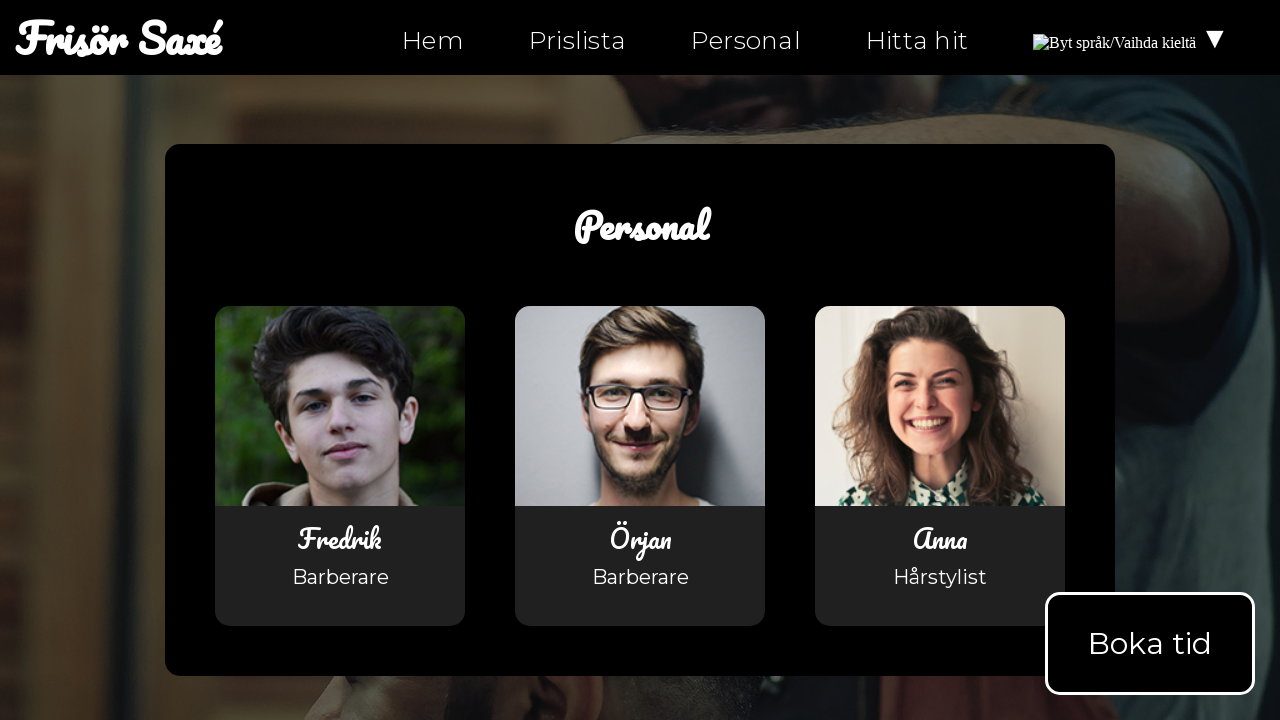

Located twitter icon element on personal.html
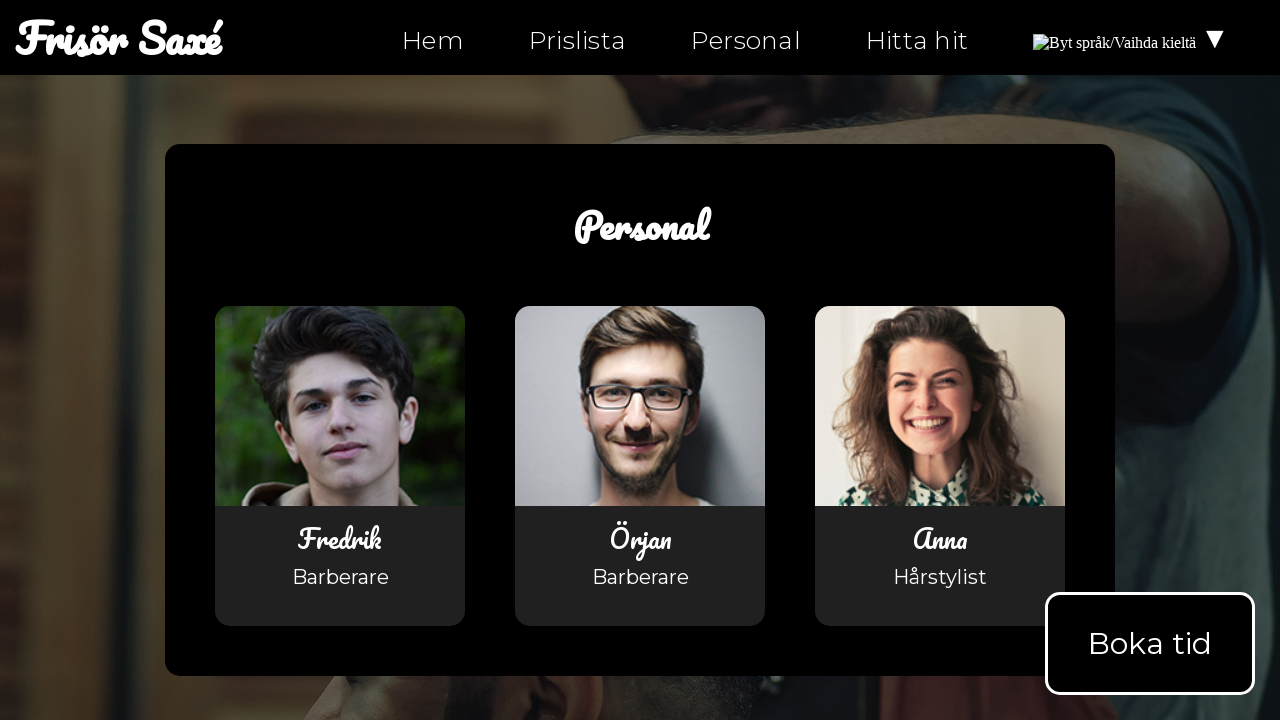

Asserted twitter icon exists on personal.html
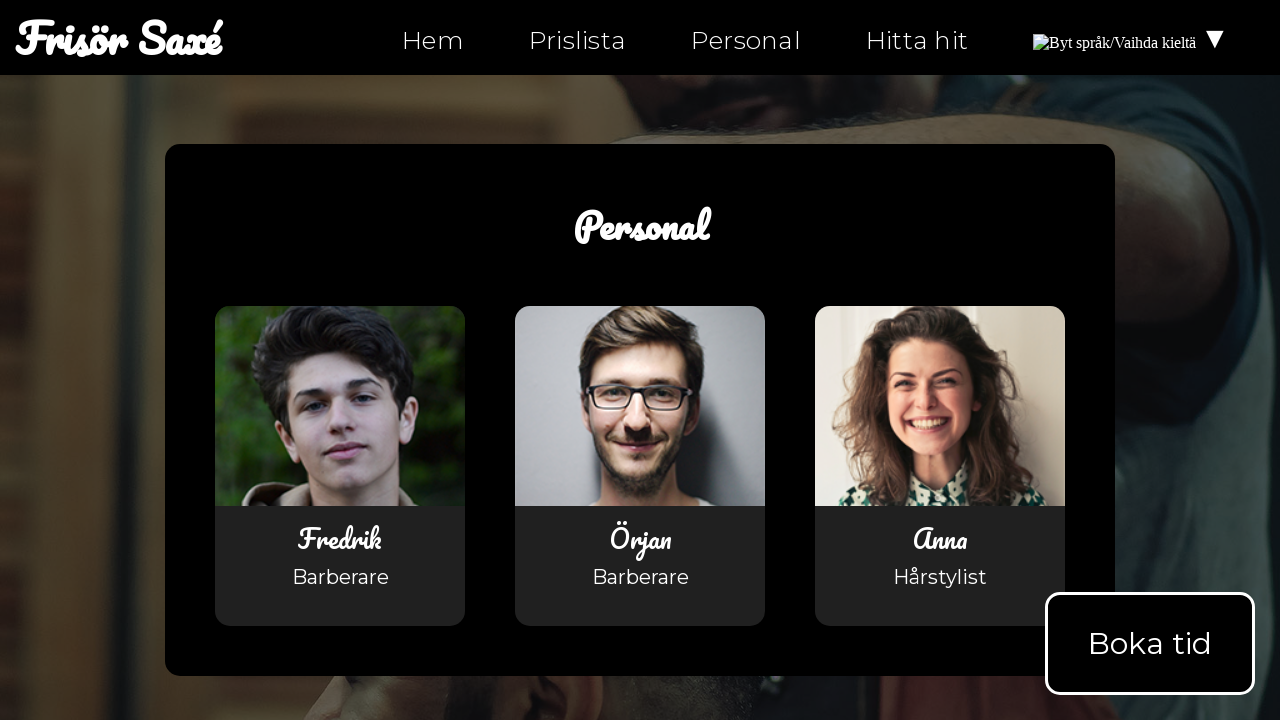

Retrieved href attribute for twitter icon on personal.html: https://twitter.com/ntiuppsala
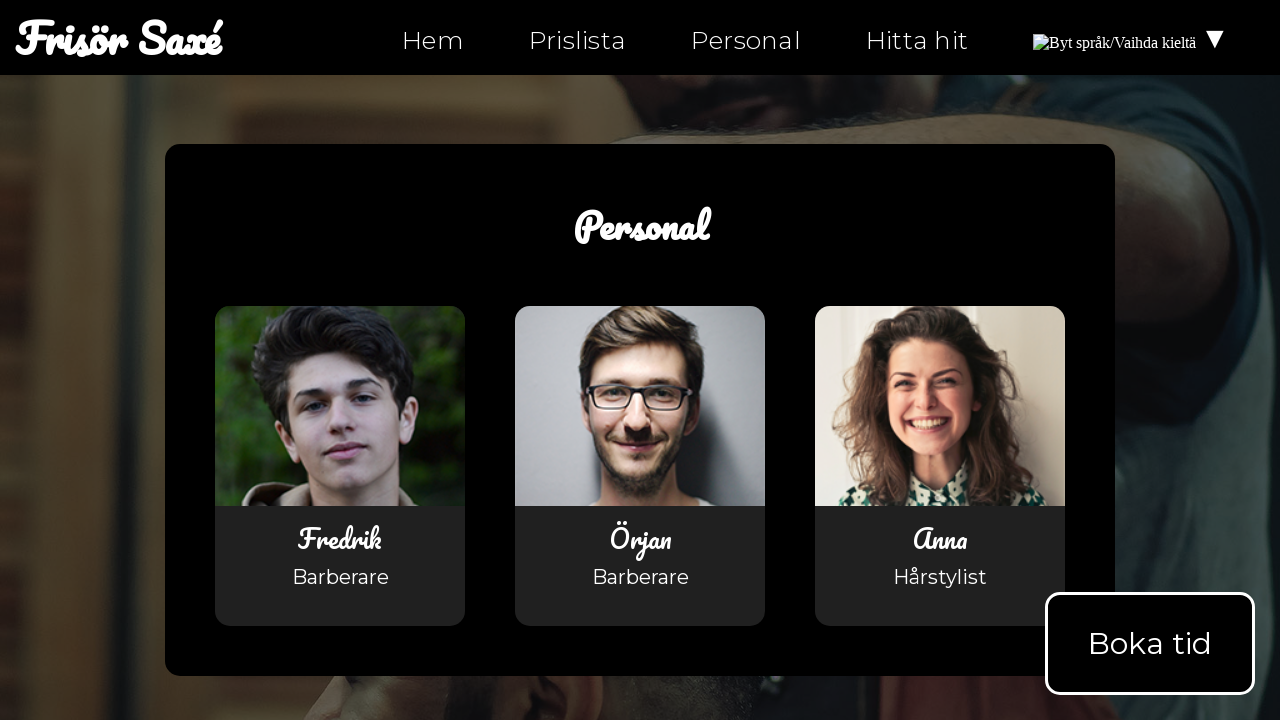

Asserted twitter icon links to correct NTI Uppsala profile on personal.html
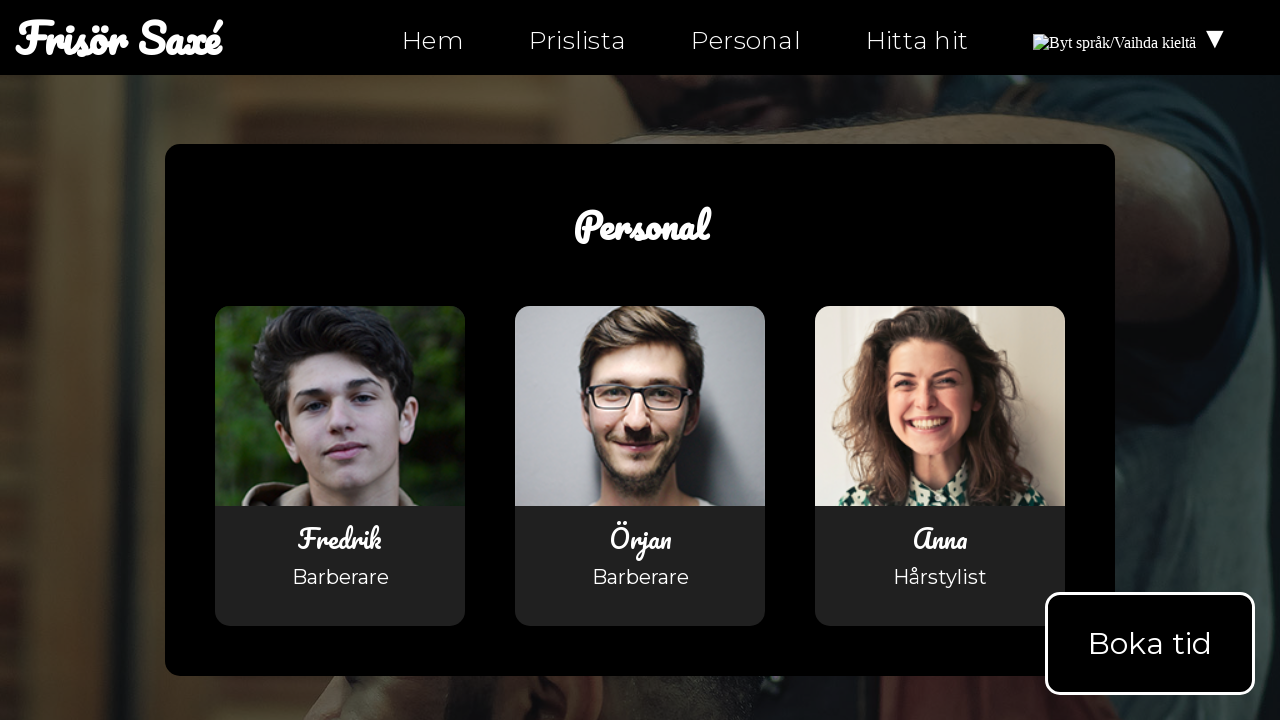

Navigated to hitta-hit.html
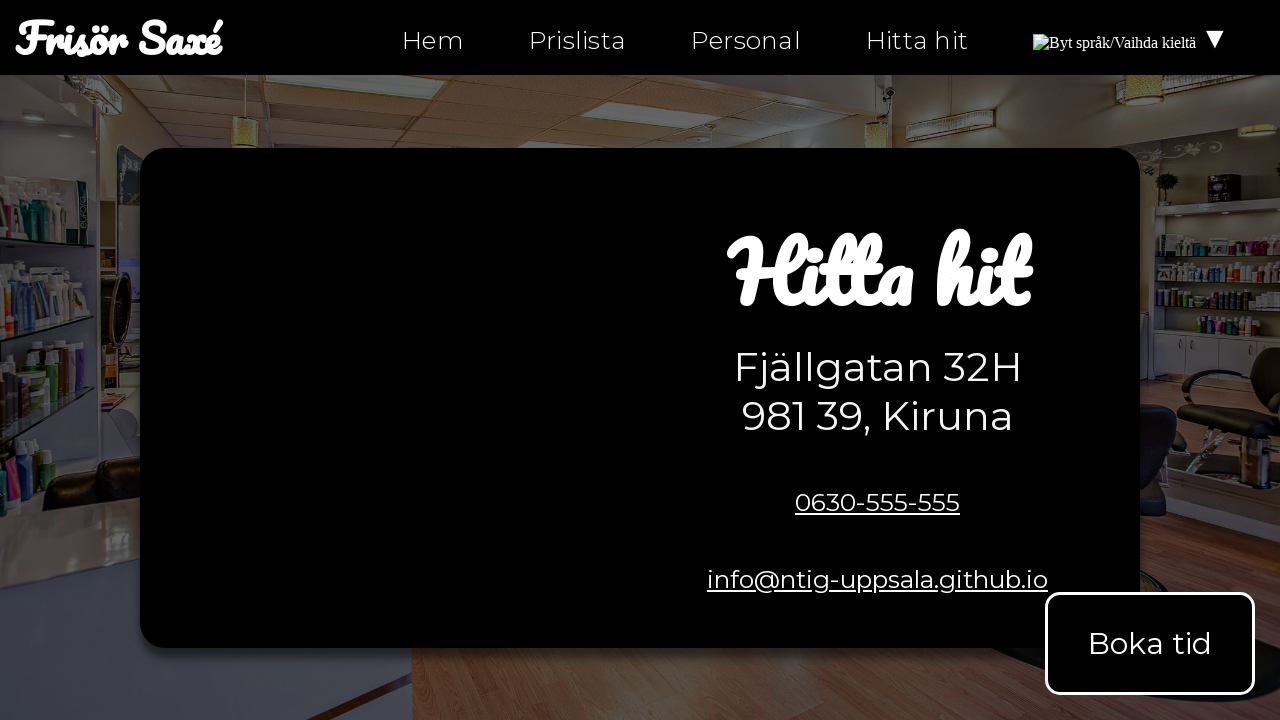

Page body loaded for hitta-hit.html
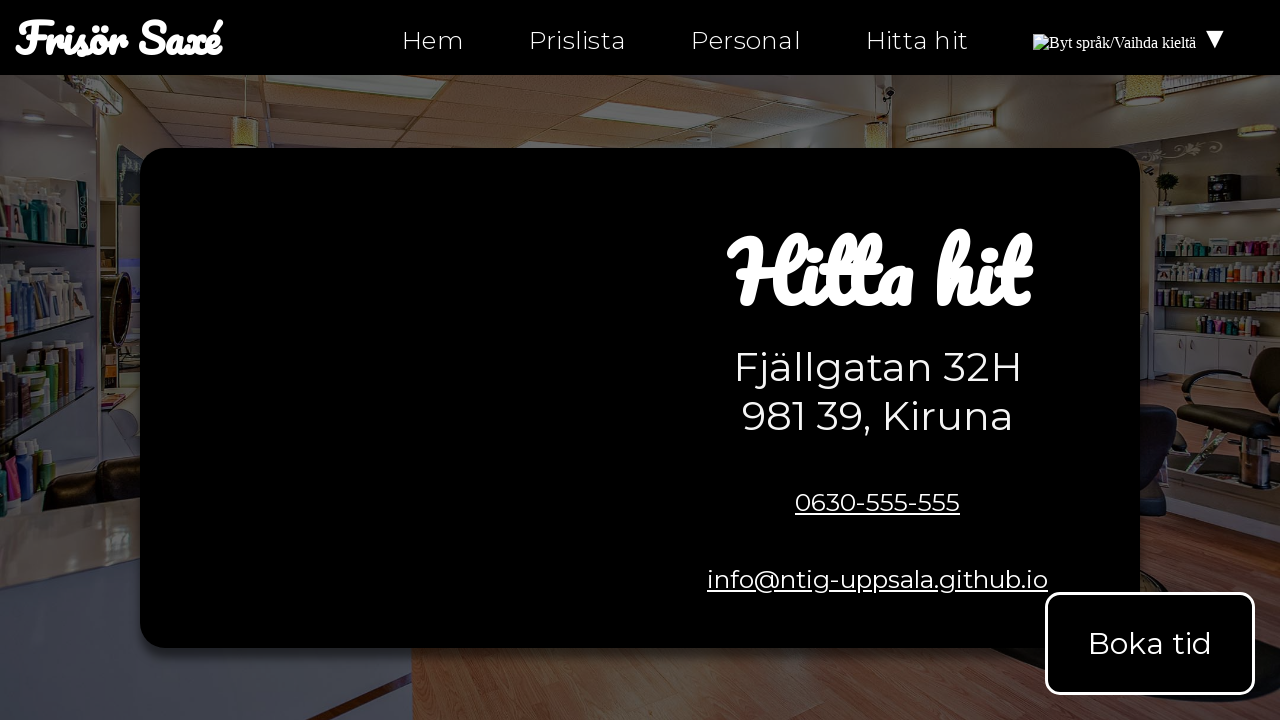

Located facebook icon element on hitta-hit.html
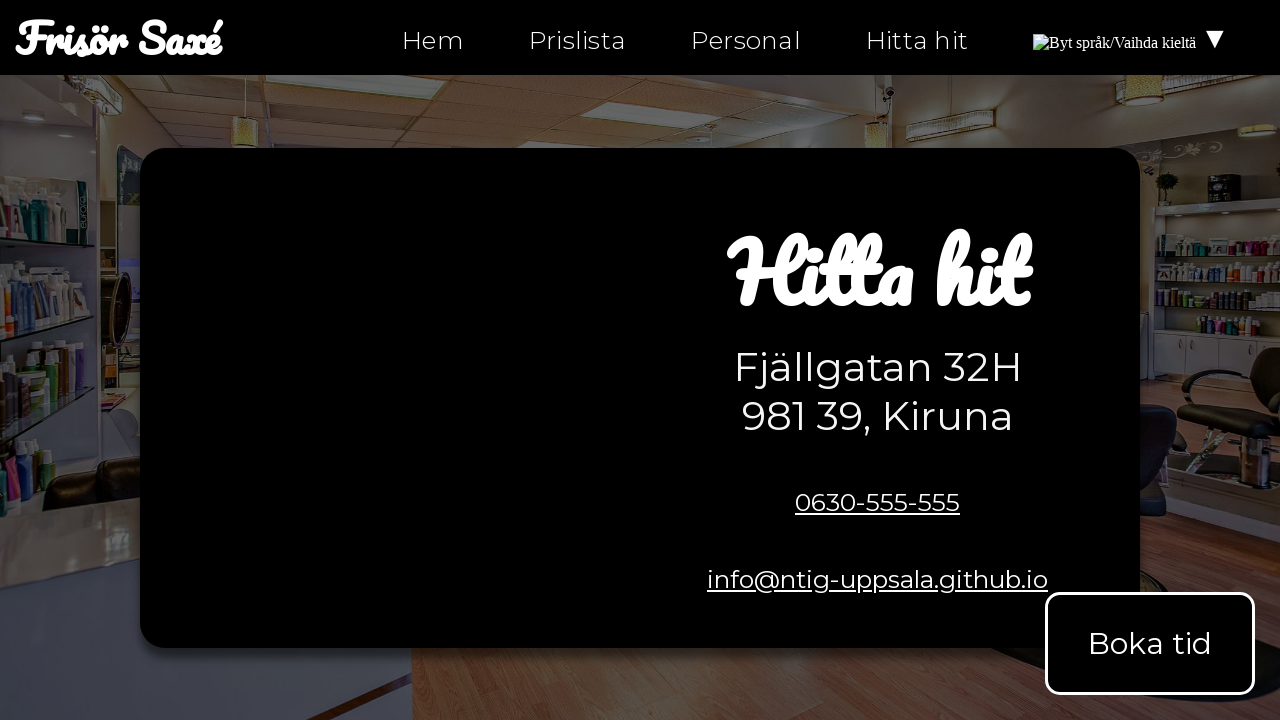

Asserted facebook icon exists on hitta-hit.html
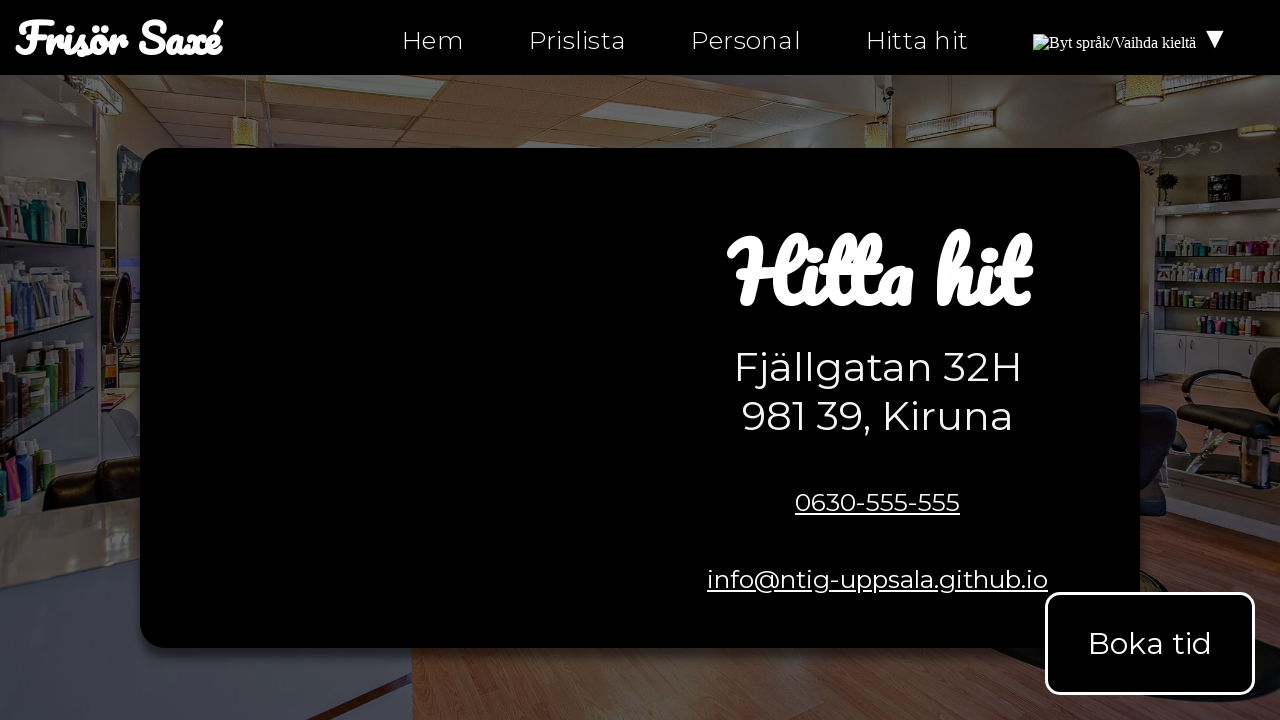

Retrieved href attribute for facebook icon on hitta-hit.html: https://facebook.com/ntiuppsala
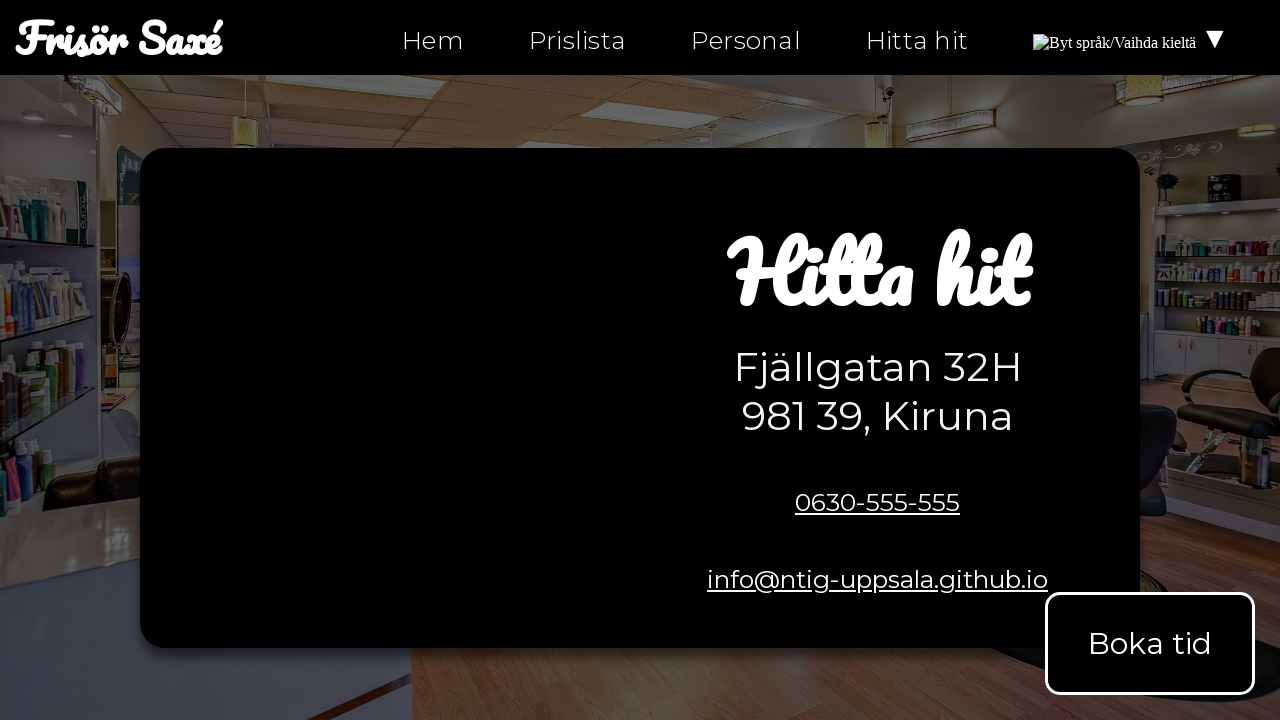

Asserted facebook icon links to correct NTI Uppsala profile on hitta-hit.html
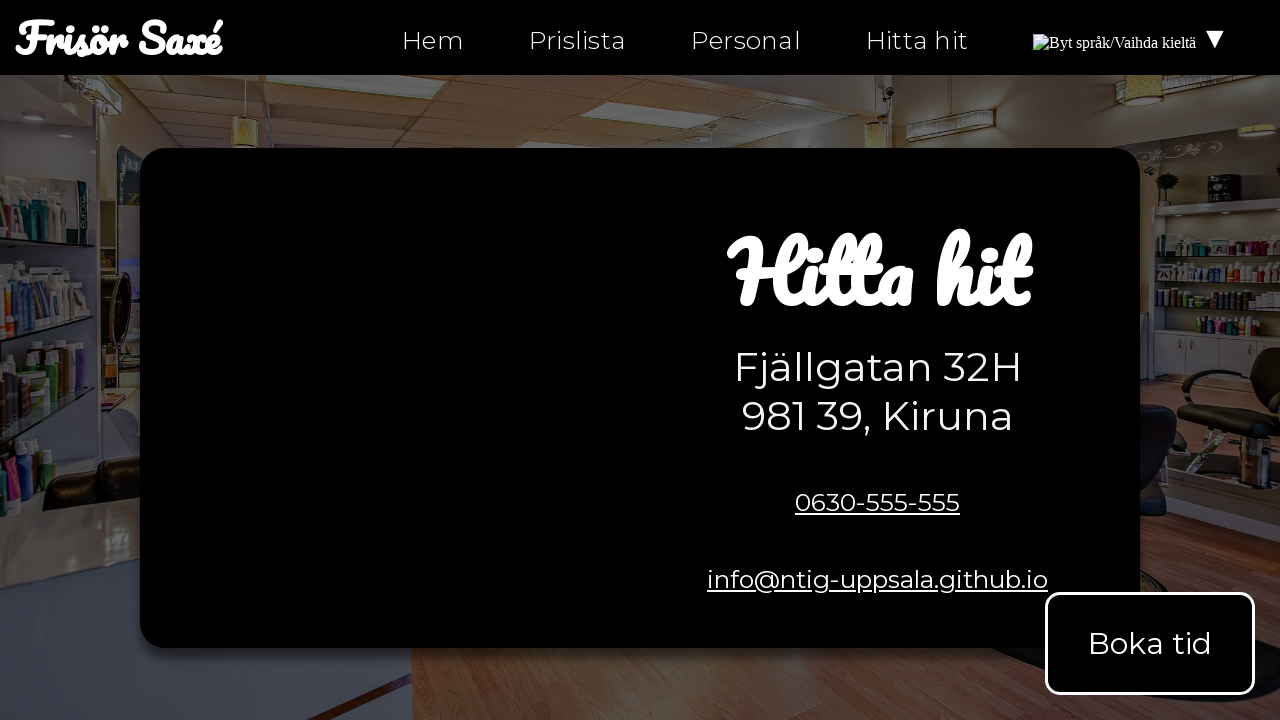

Located instagram icon element on hitta-hit.html
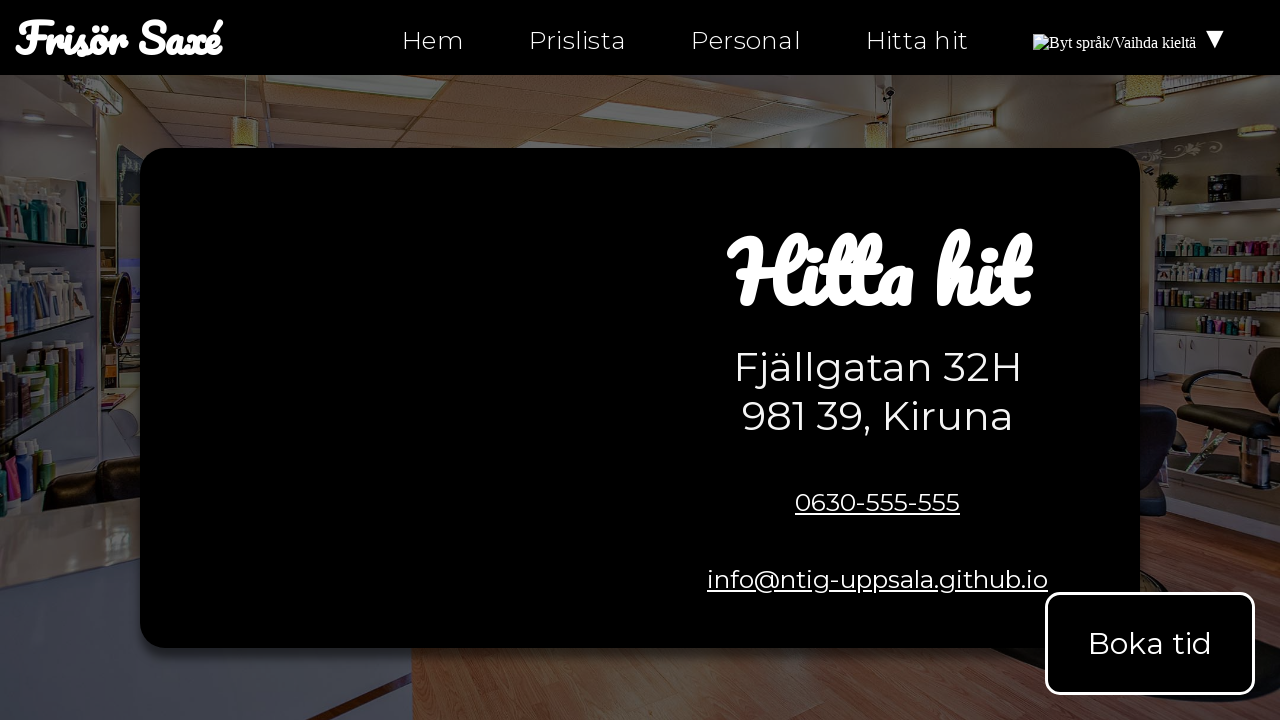

Asserted instagram icon exists on hitta-hit.html
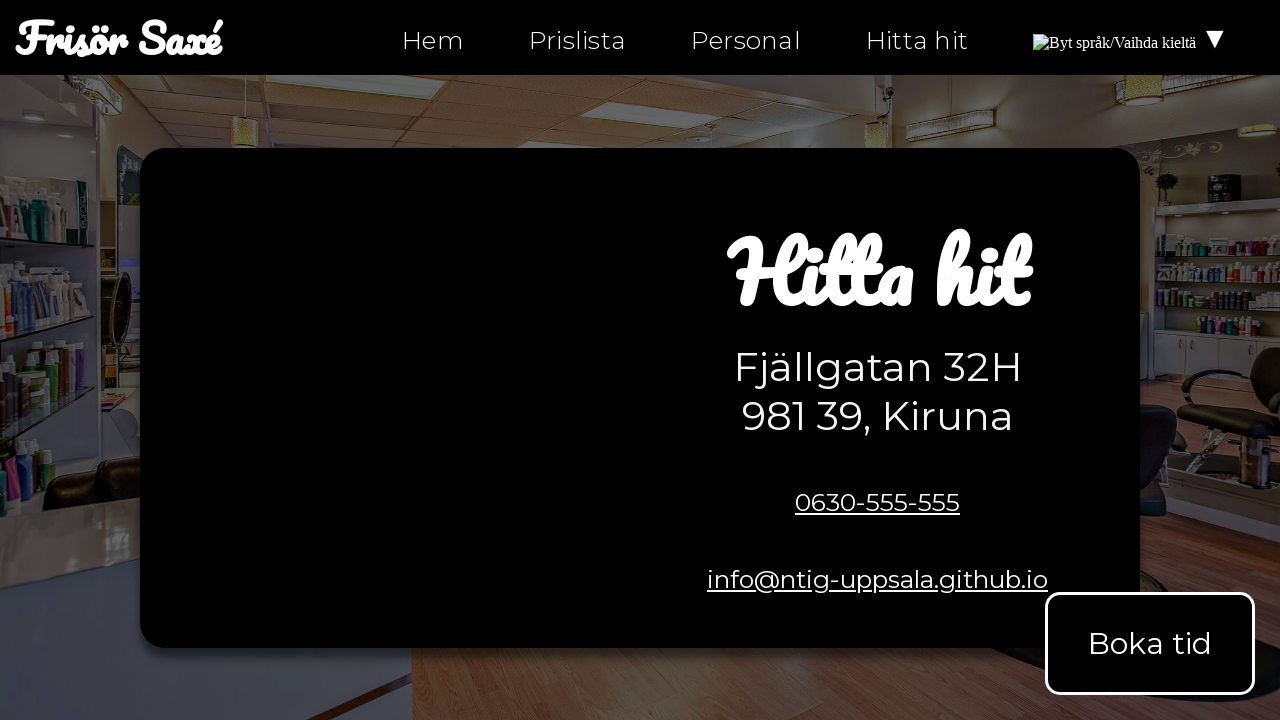

Retrieved href attribute for instagram icon on hitta-hit.html: https://instagram.com/ntiuppsala
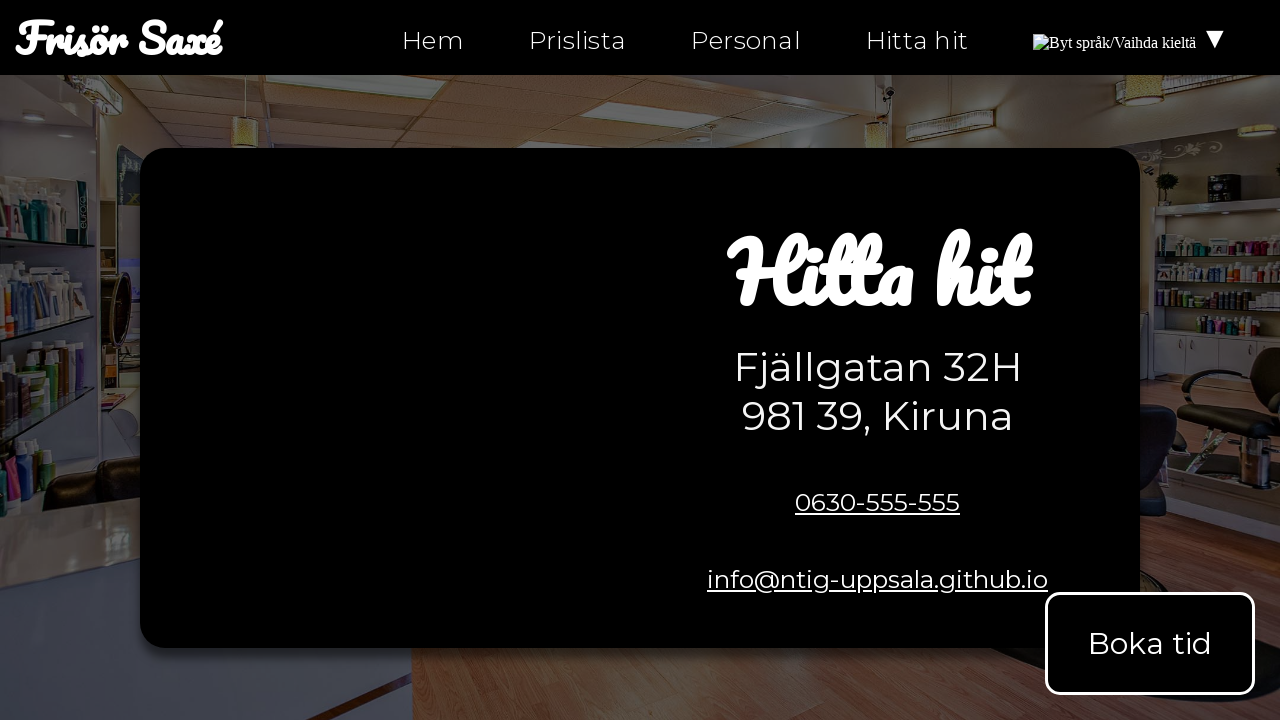

Asserted instagram icon links to correct NTI Uppsala profile on hitta-hit.html
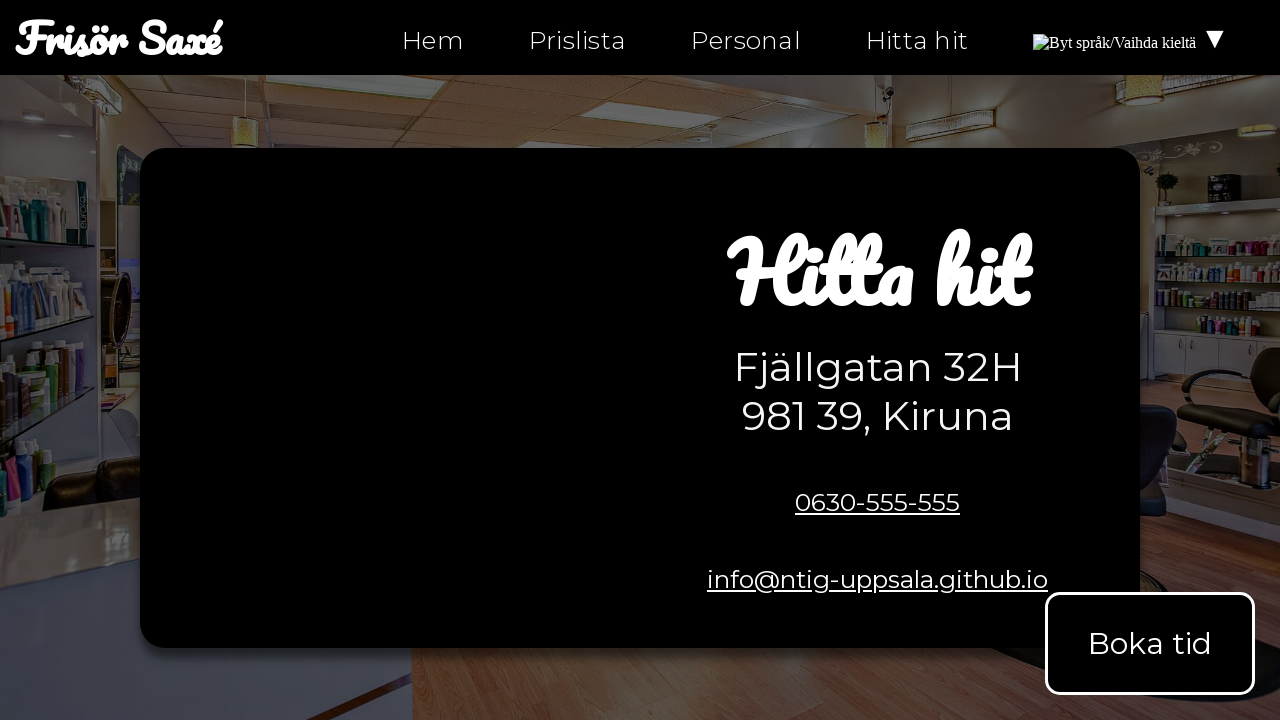

Located twitter icon element on hitta-hit.html
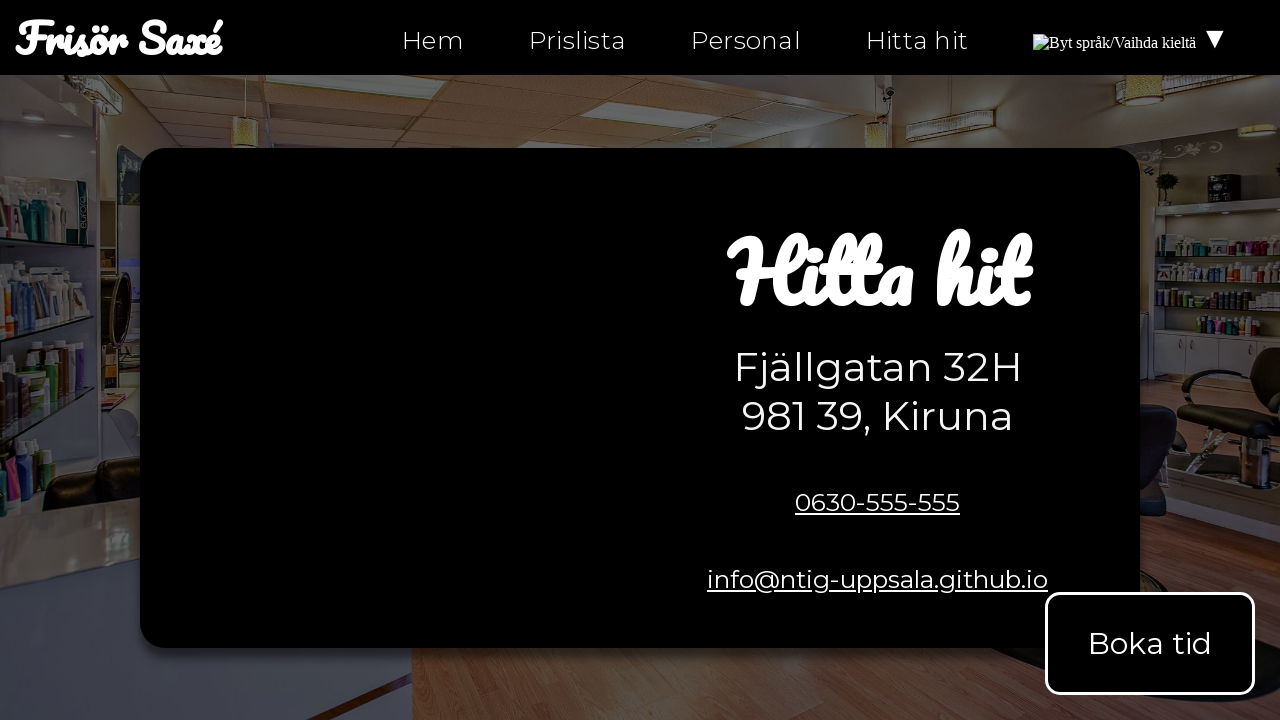

Asserted twitter icon exists on hitta-hit.html
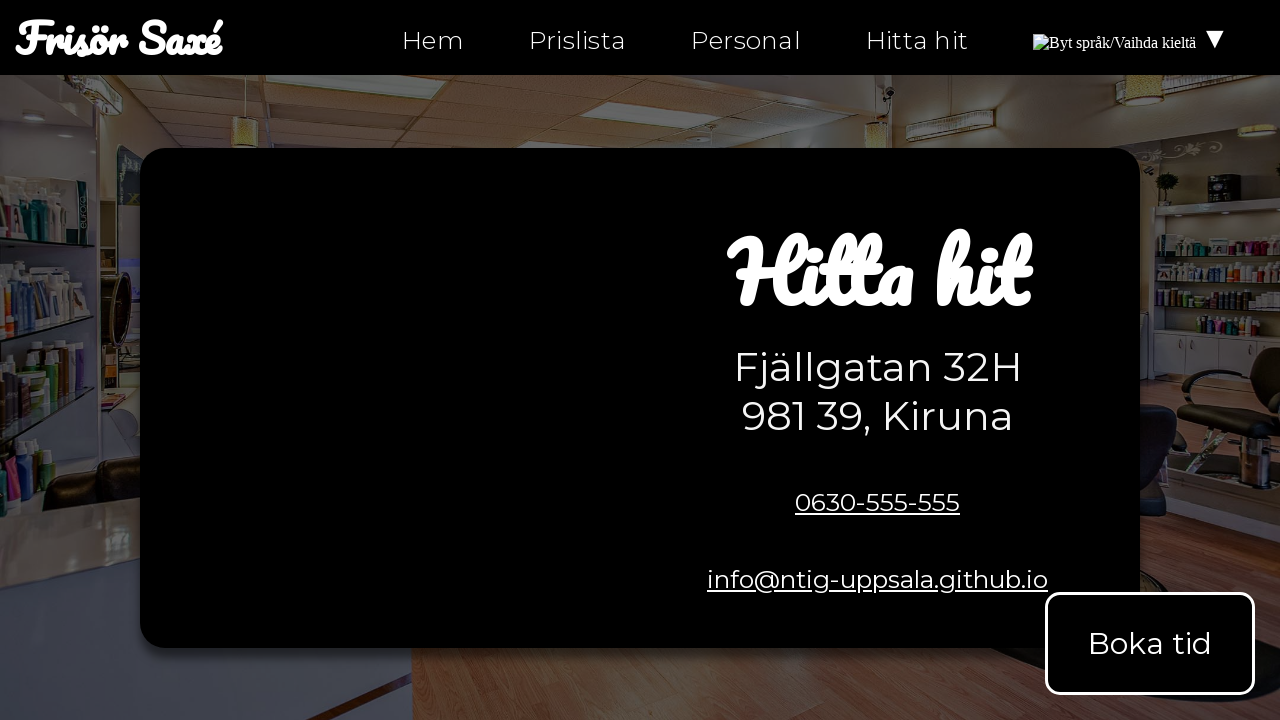

Retrieved href attribute for twitter icon on hitta-hit.html: https://twitter.com/ntiuppsala
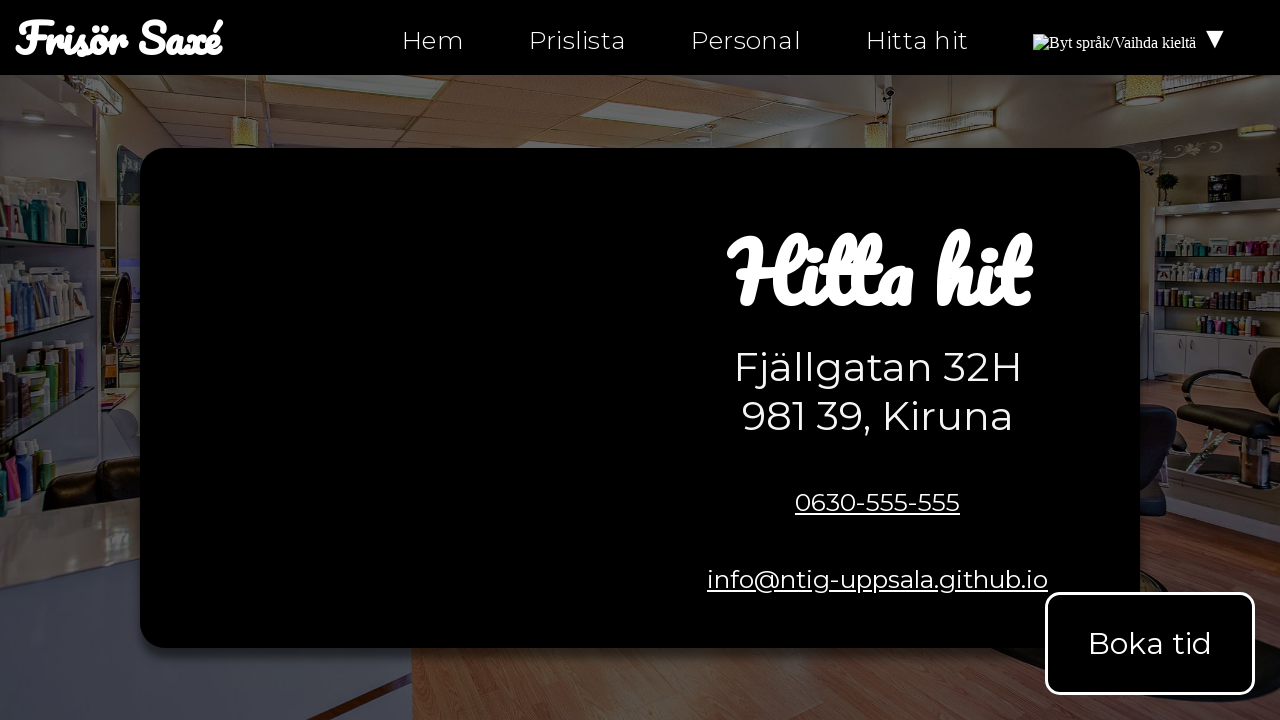

Asserted twitter icon links to correct NTI Uppsala profile on hitta-hit.html
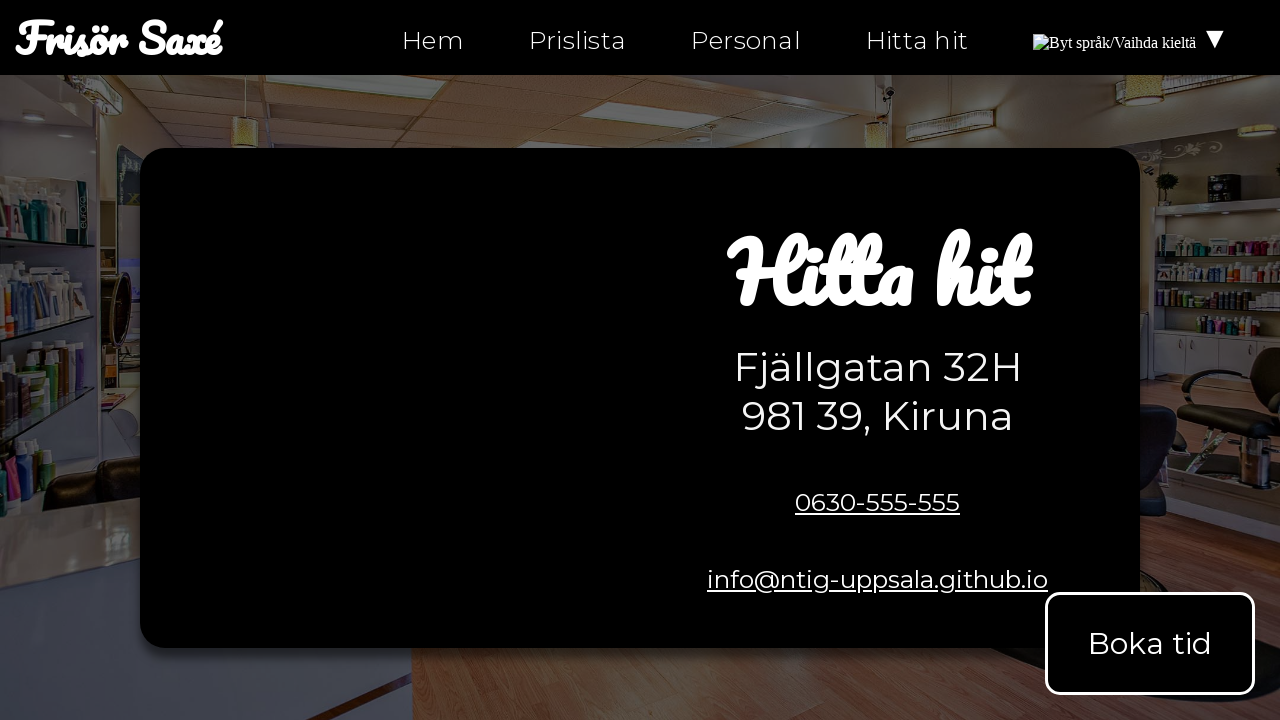

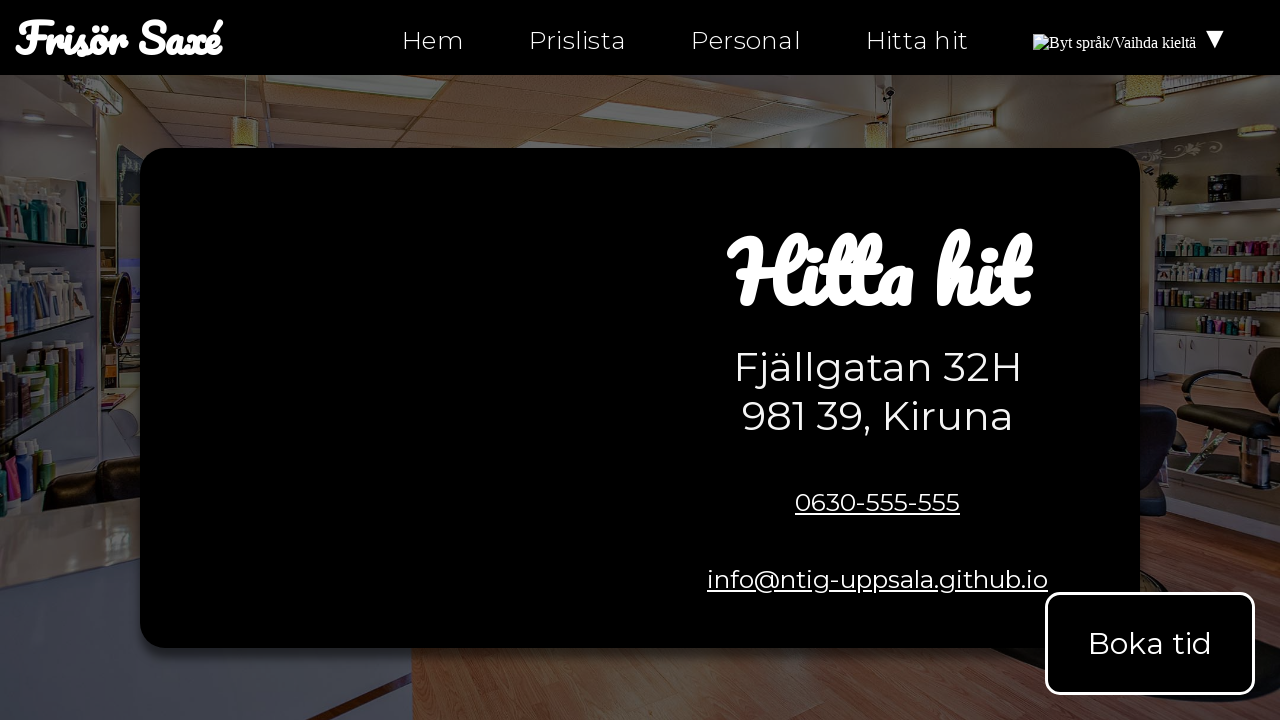